Tests shopping cart functionality by adding multiple products with different quantities to the cart

Starting URL: https://rahulshettyacademy.com/seleniumPractise/#/

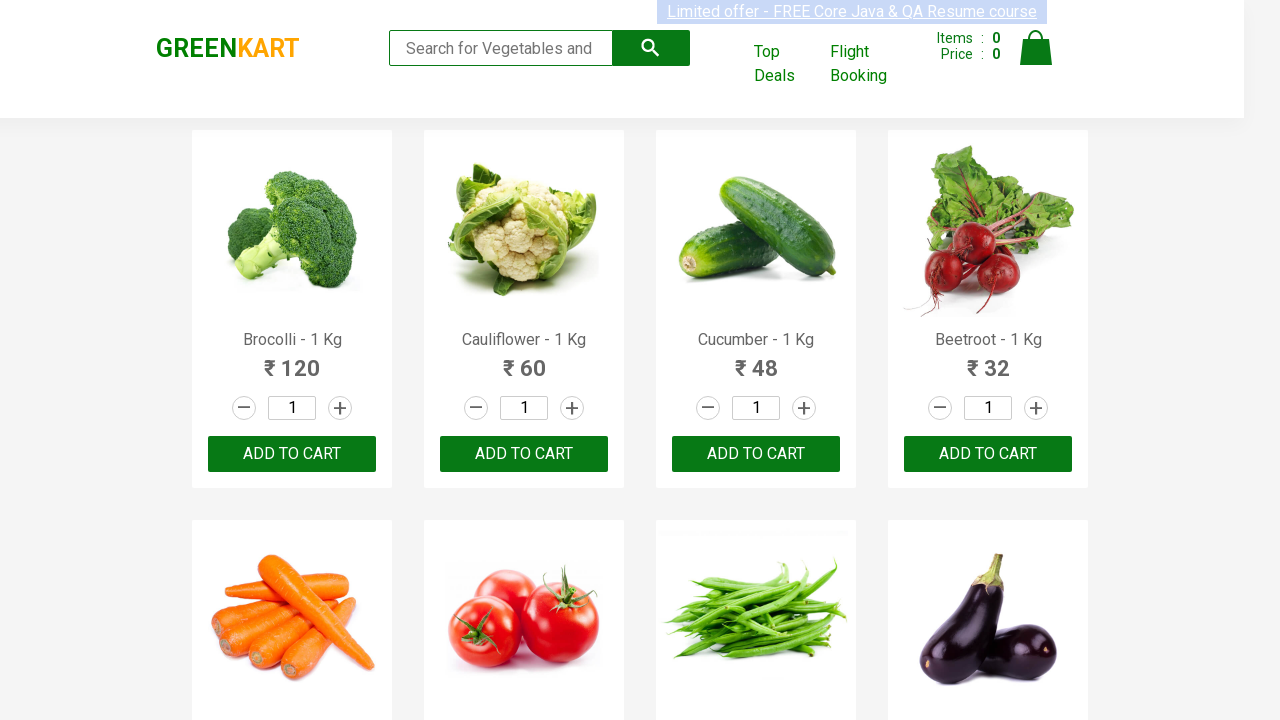

Waited for page to load
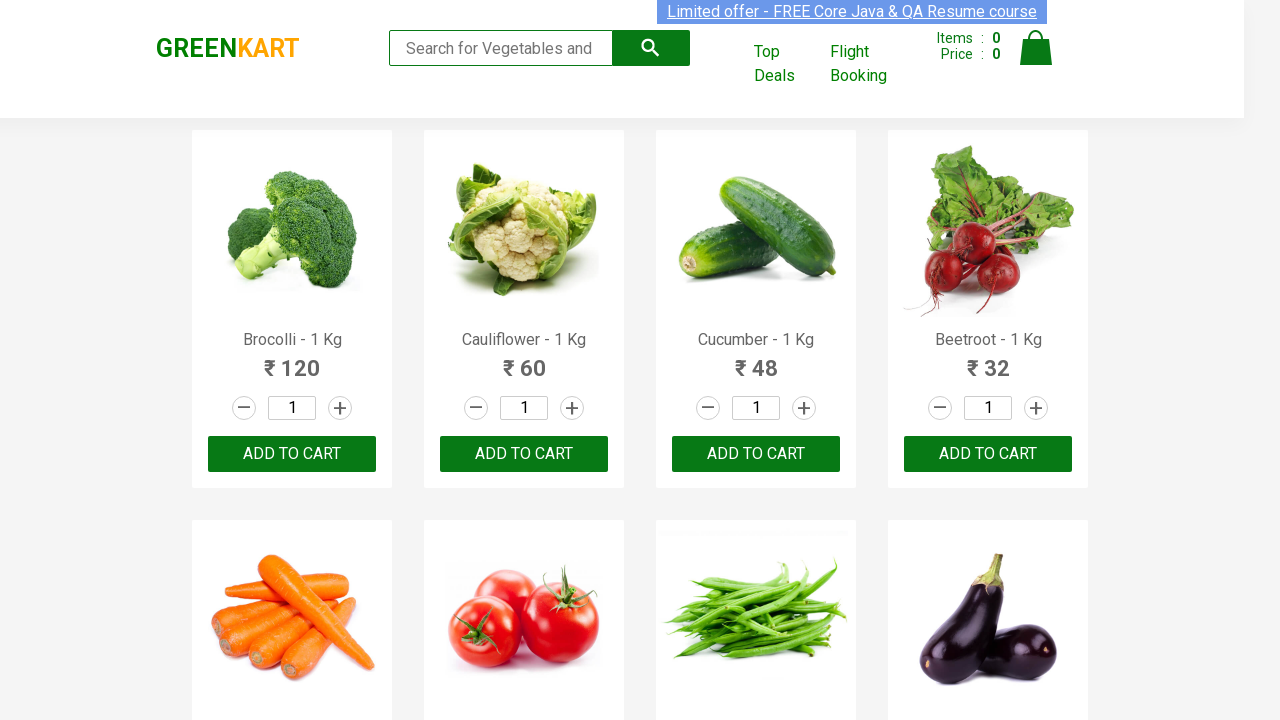

Retrieved all product elements from page
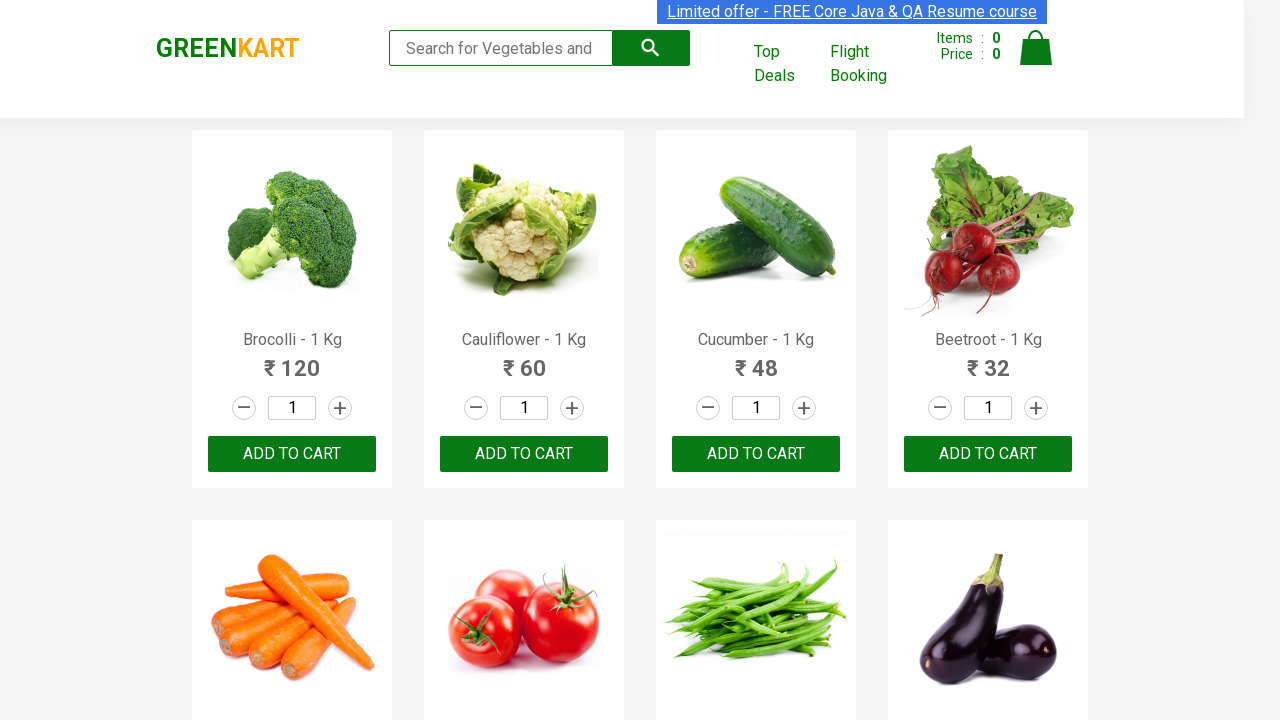

Found product 'cucumber' in the list
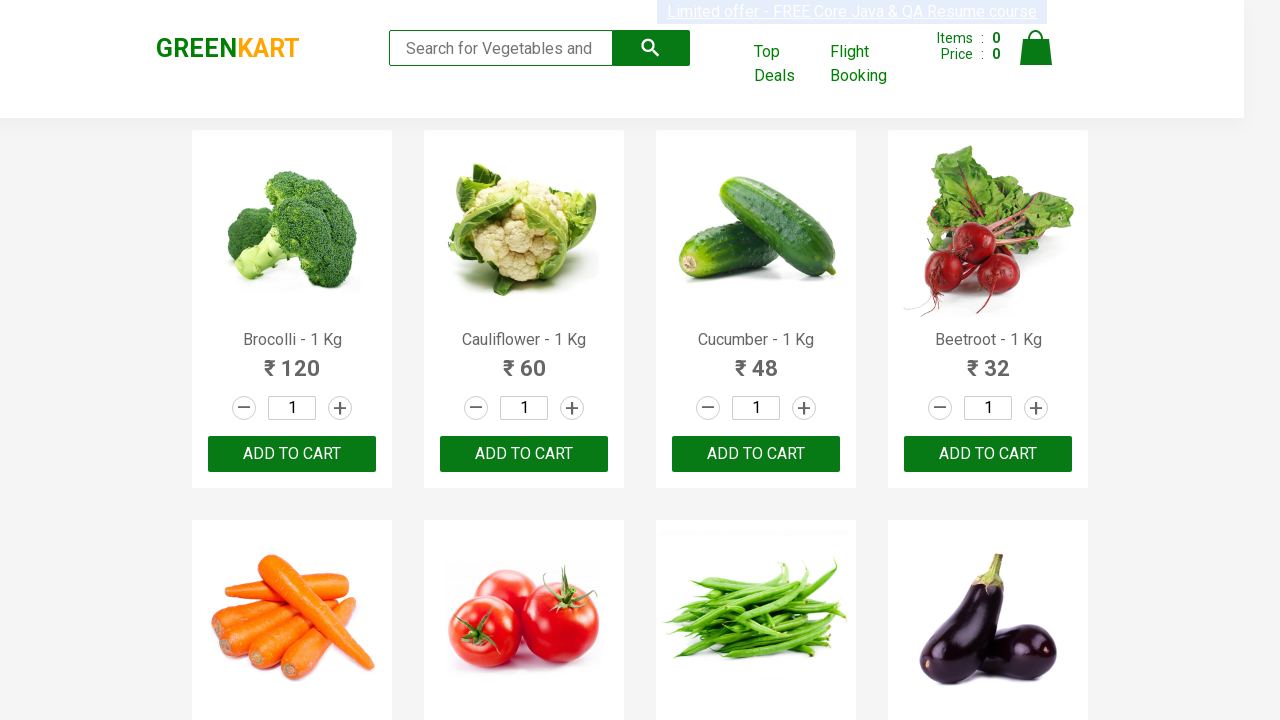

Clicked quantity input for 'cucumber'
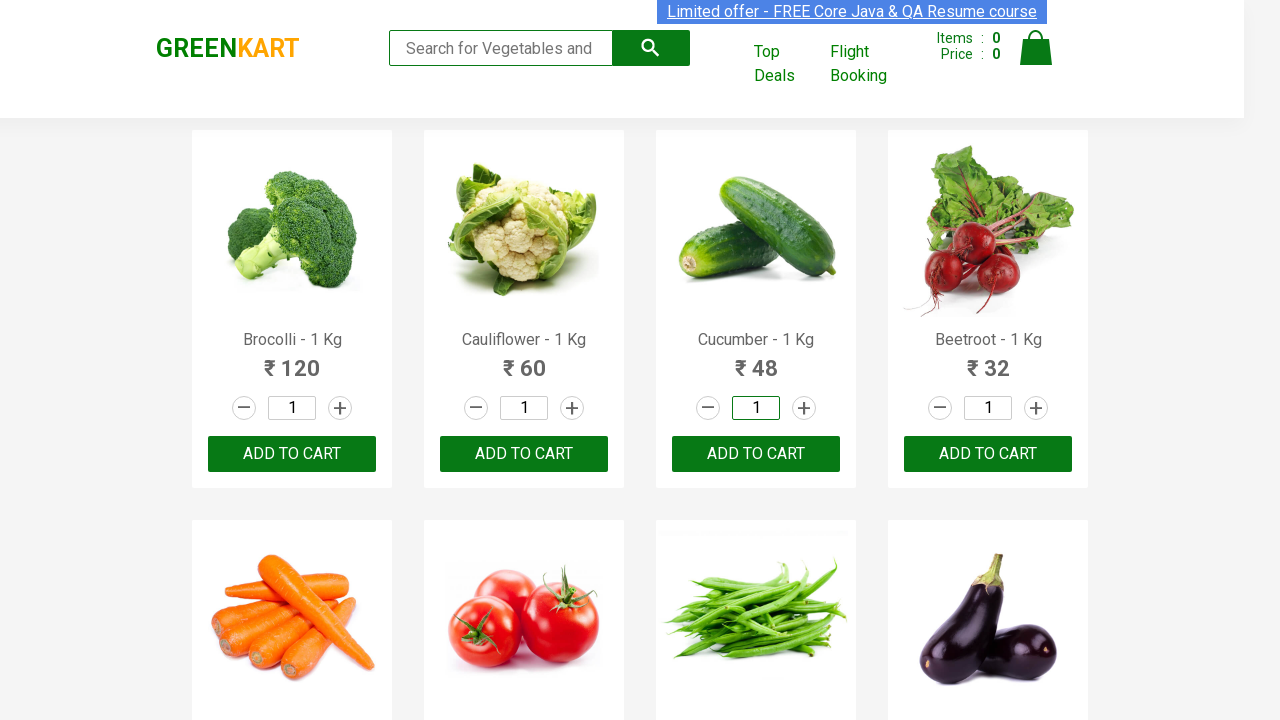

Pressed End key to go to end of quantity field
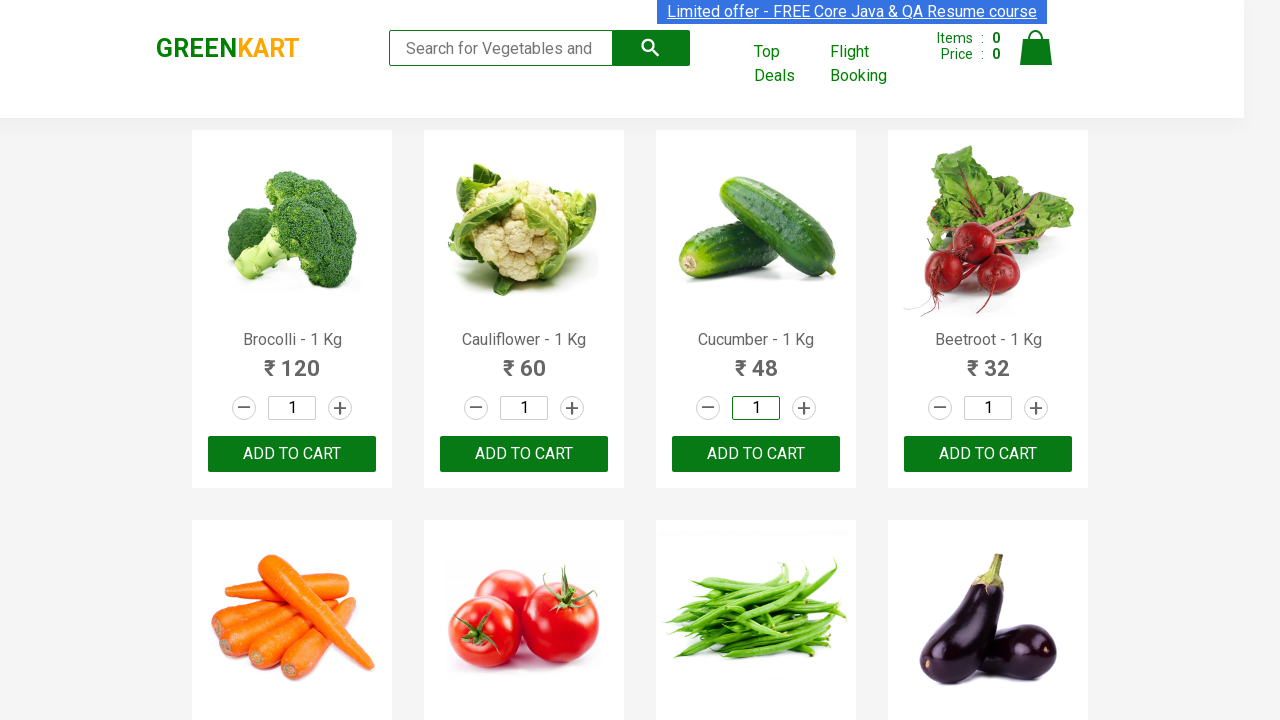

Pressed Backspace to clear quantity field
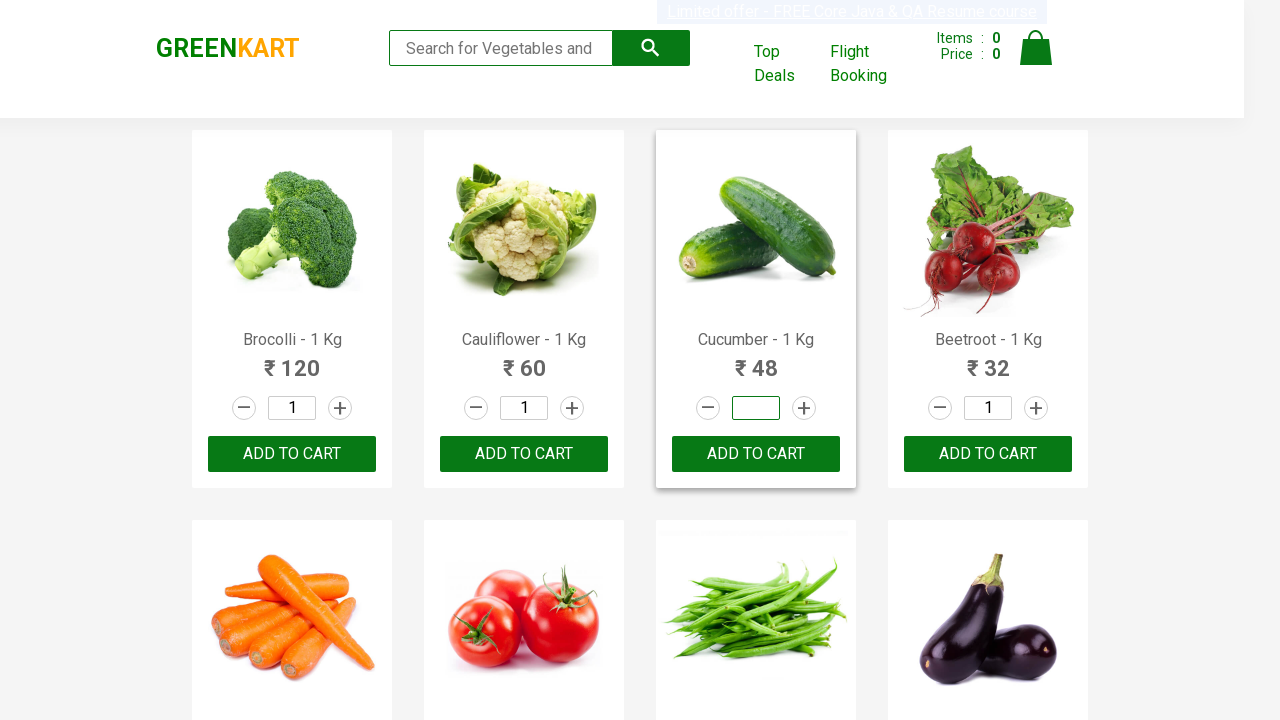

Set quantity to 2 for 'cucumber'
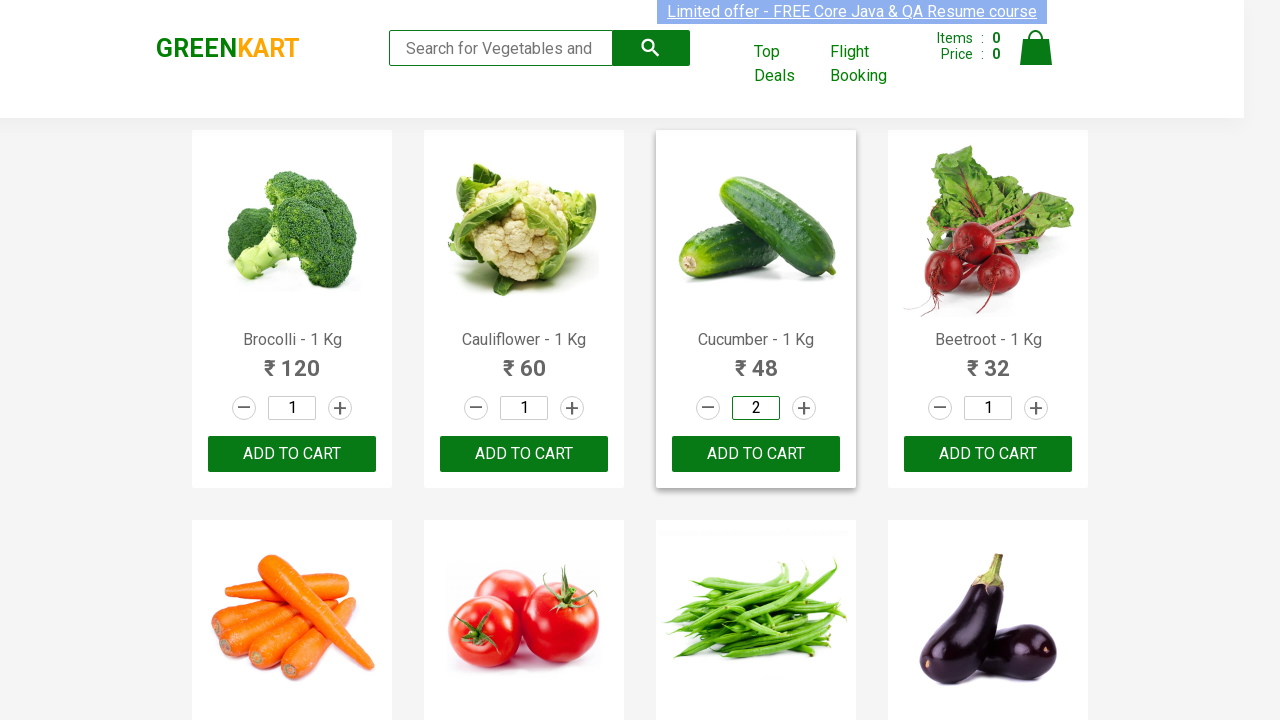

Clicked 'Add to Cart' button for 'cucumber' (quantity: 2)
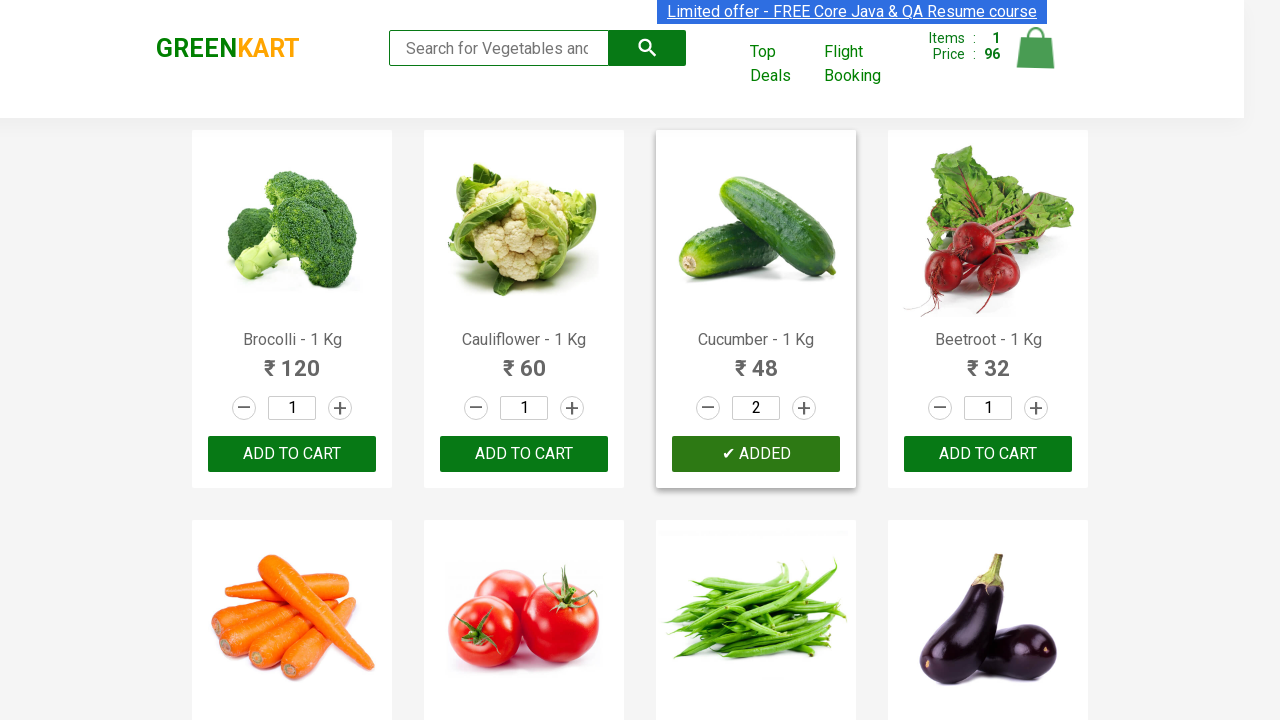

Found product 'Carrot' in the list
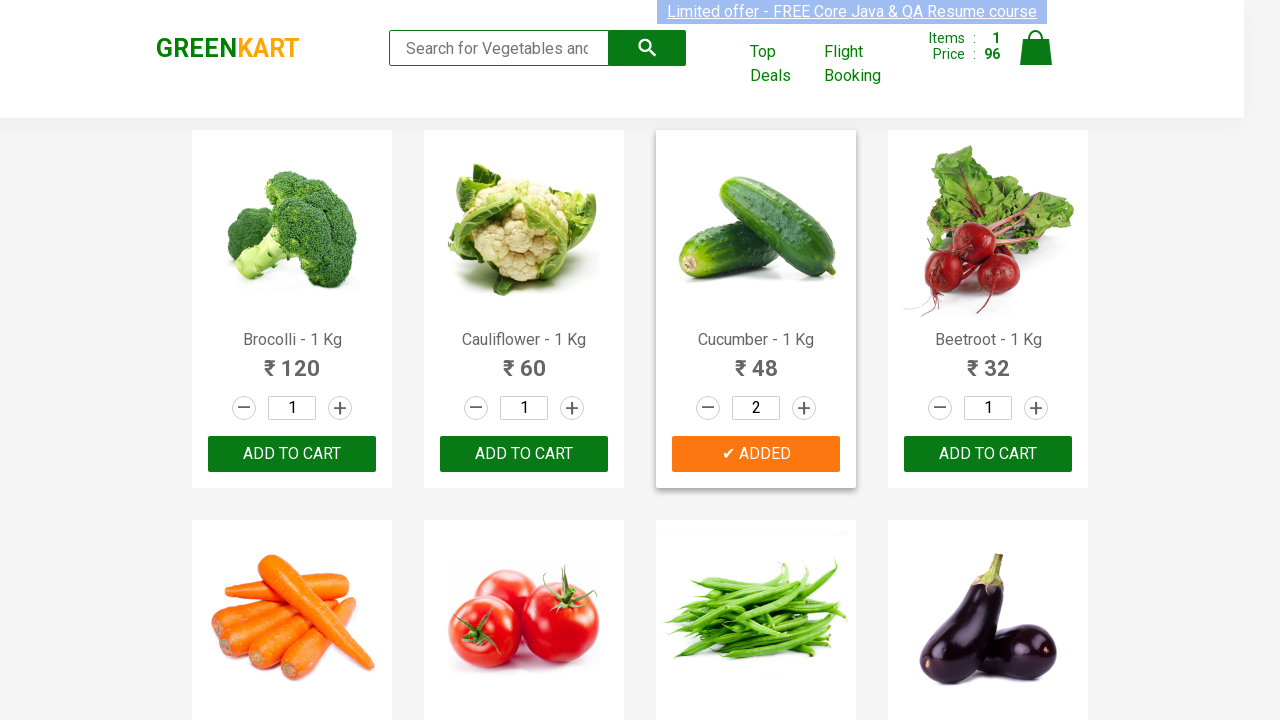

Clicked quantity input for 'Carrot'
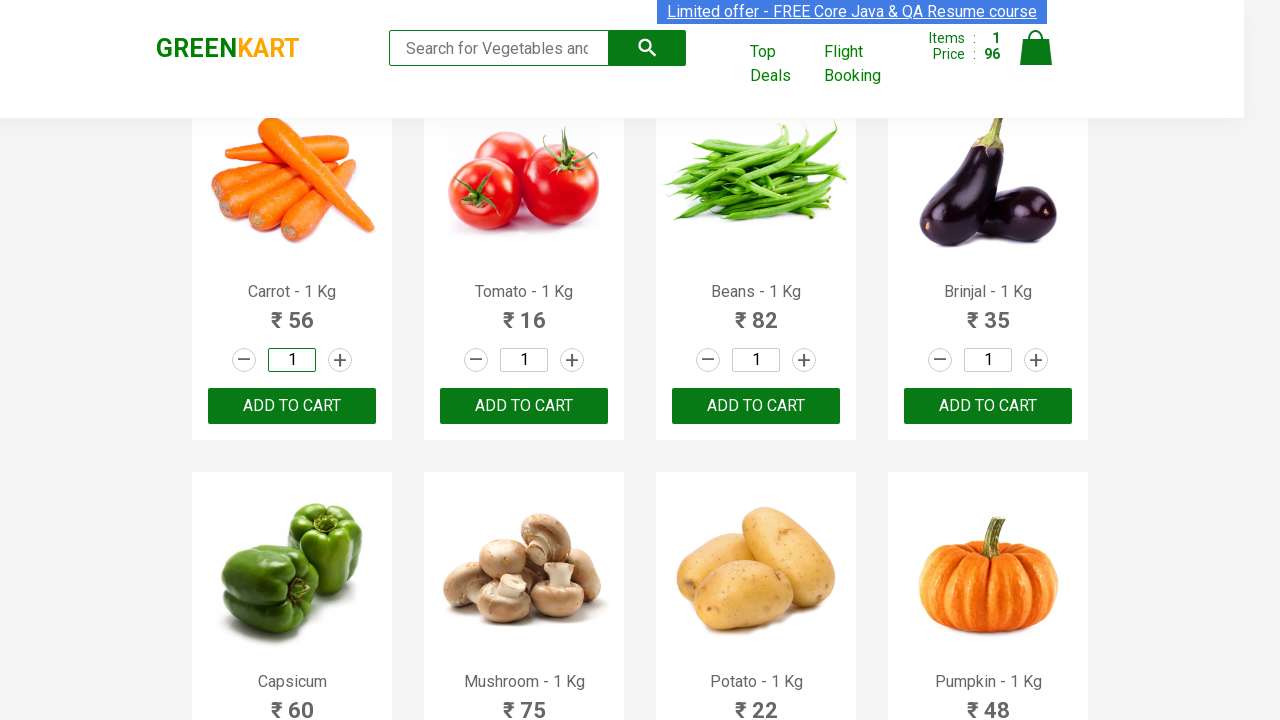

Pressed End key to go to end of quantity field
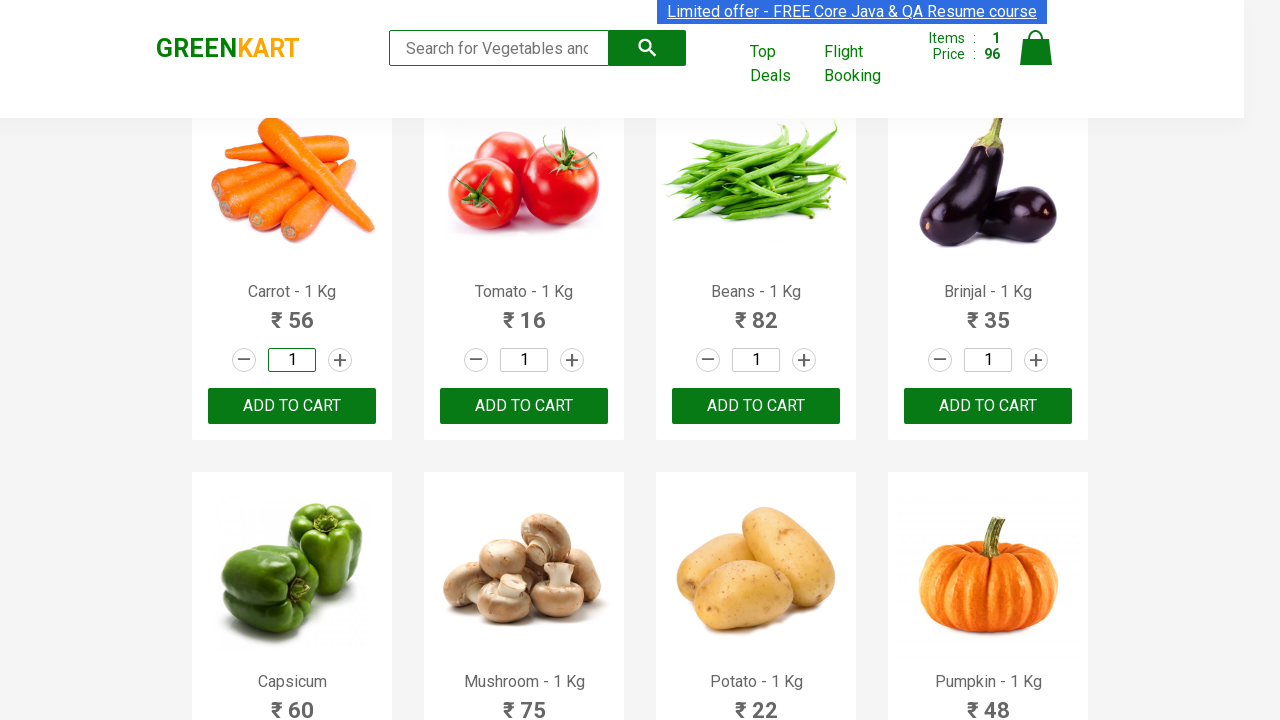

Pressed Backspace to clear quantity field
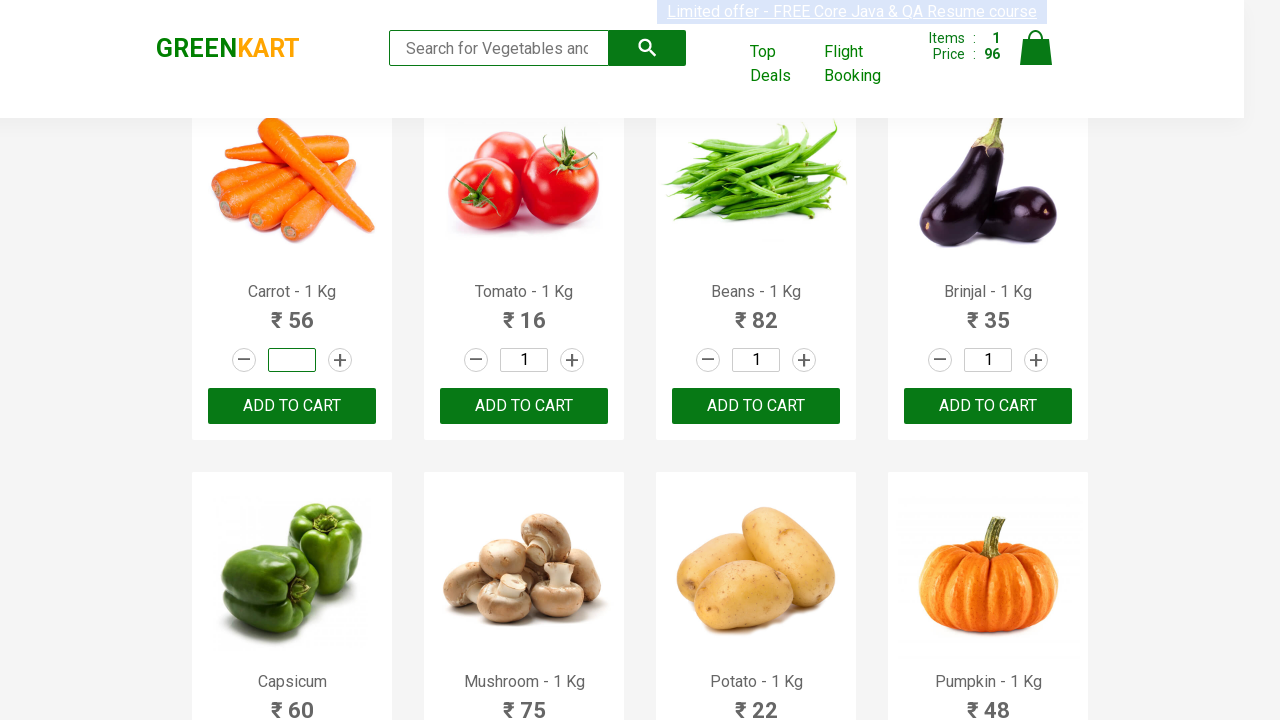

Set quantity to 3 for 'Carrot'
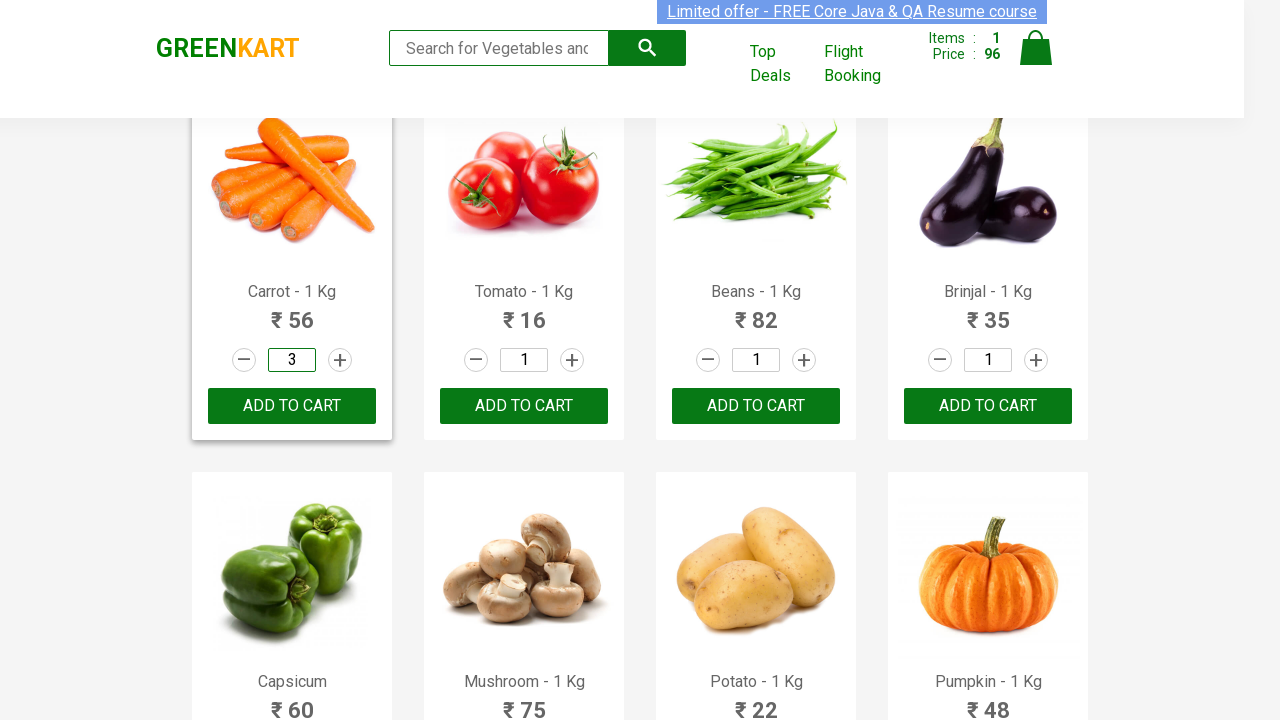

Clicked 'Add to Cart' button for 'Carrot' (quantity: 3)
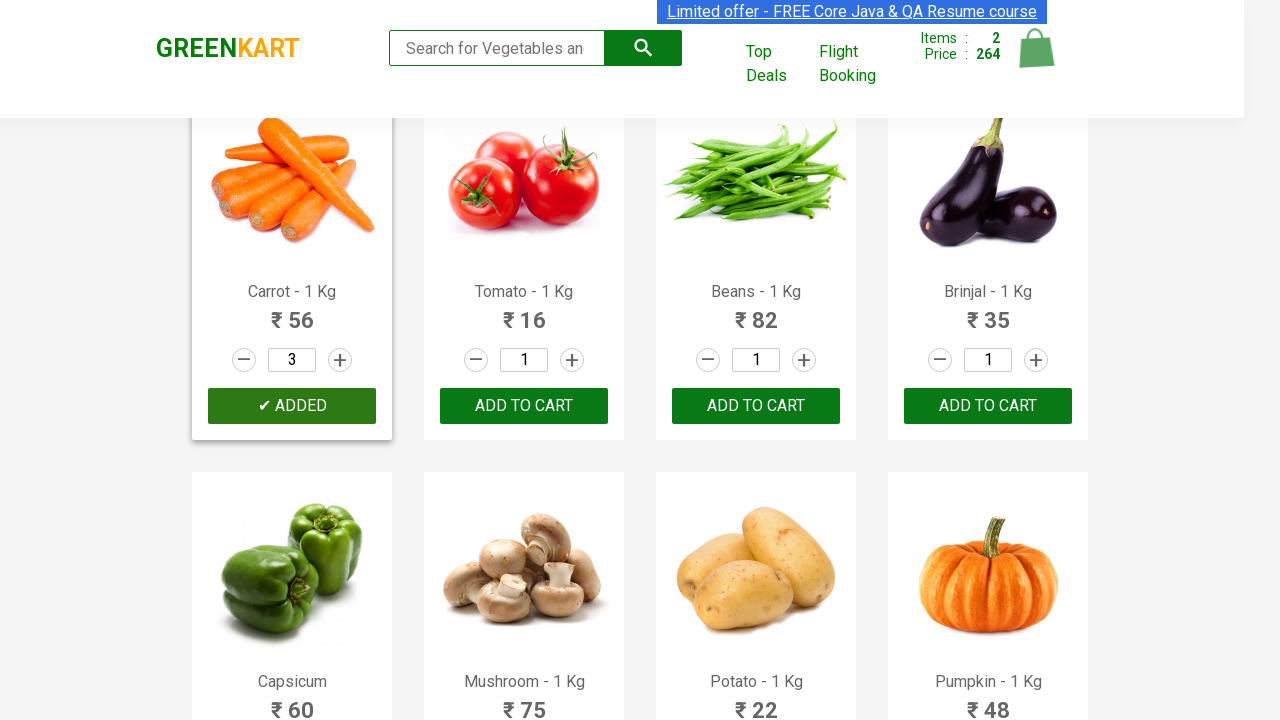

Found product 'Tomato' in the list
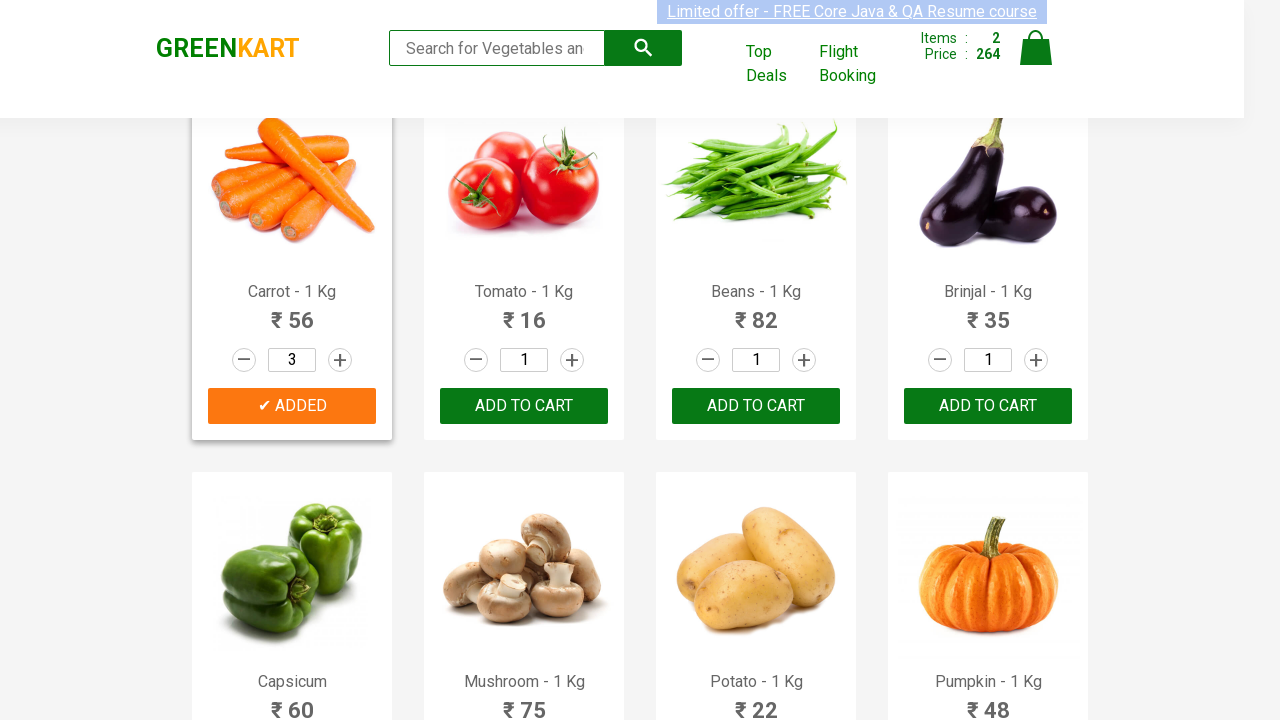

Clicked quantity input for 'Tomato'
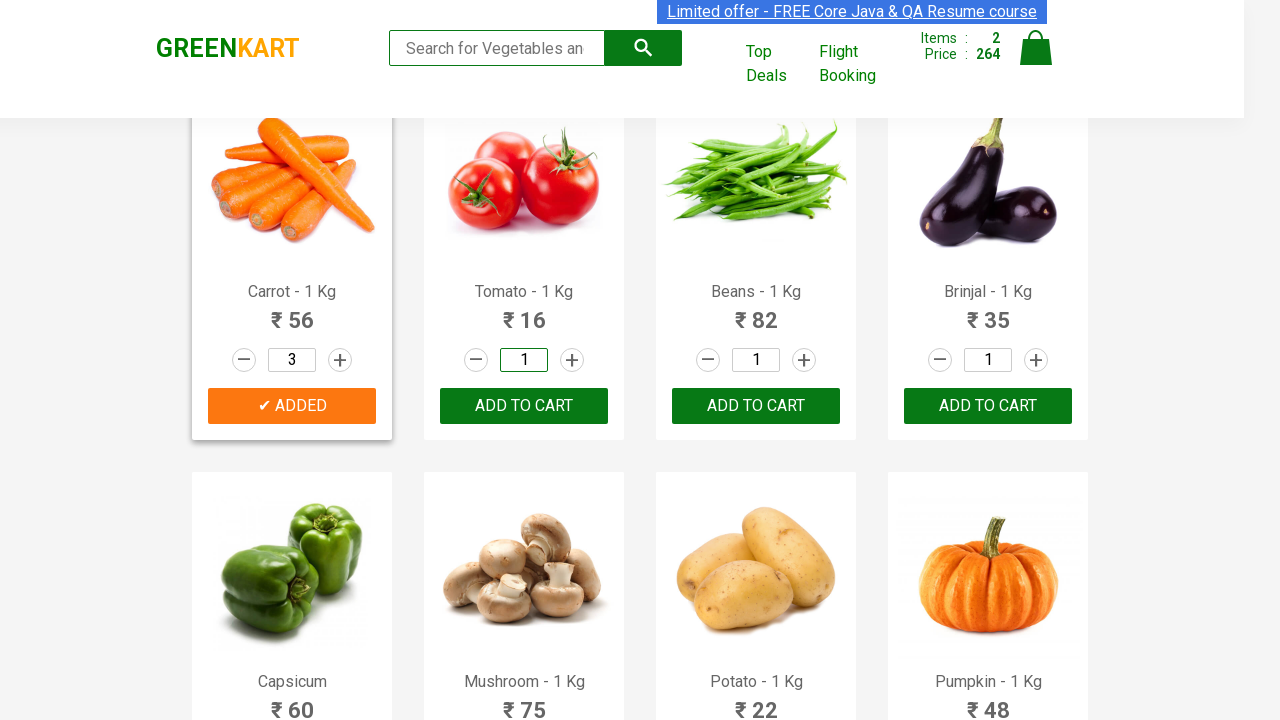

Pressed End key to go to end of quantity field
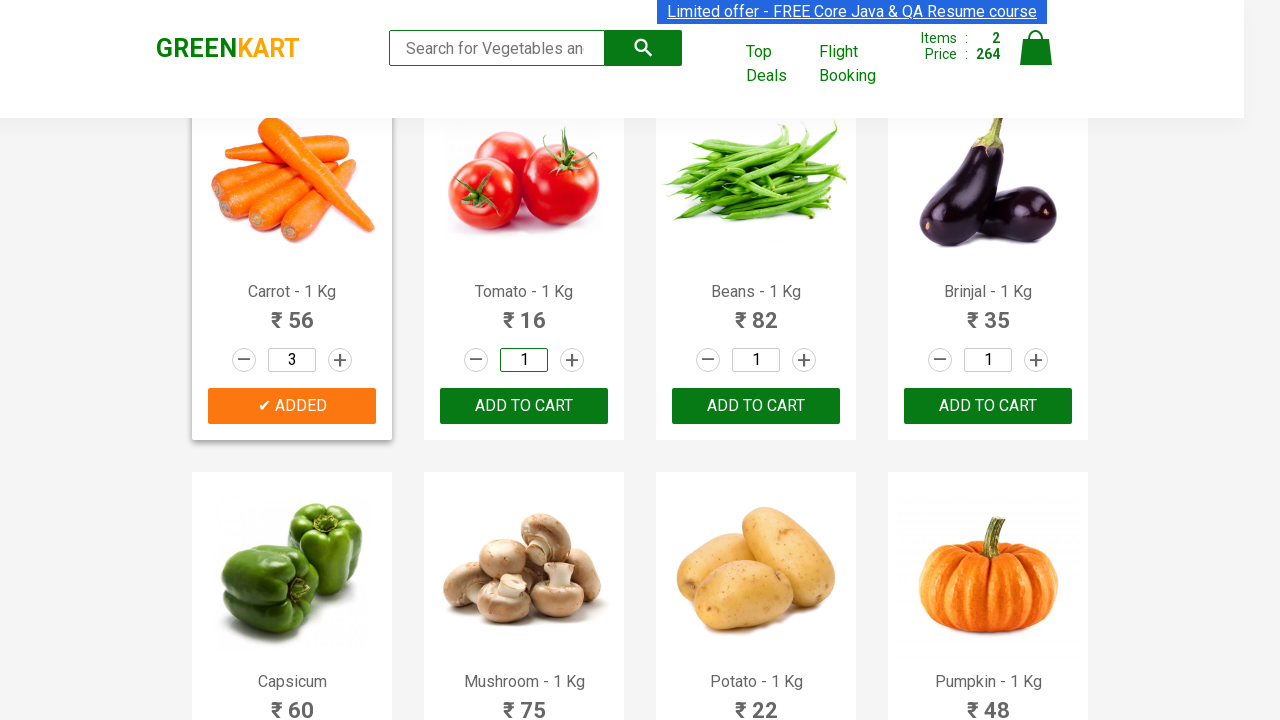

Pressed Backspace to clear quantity field
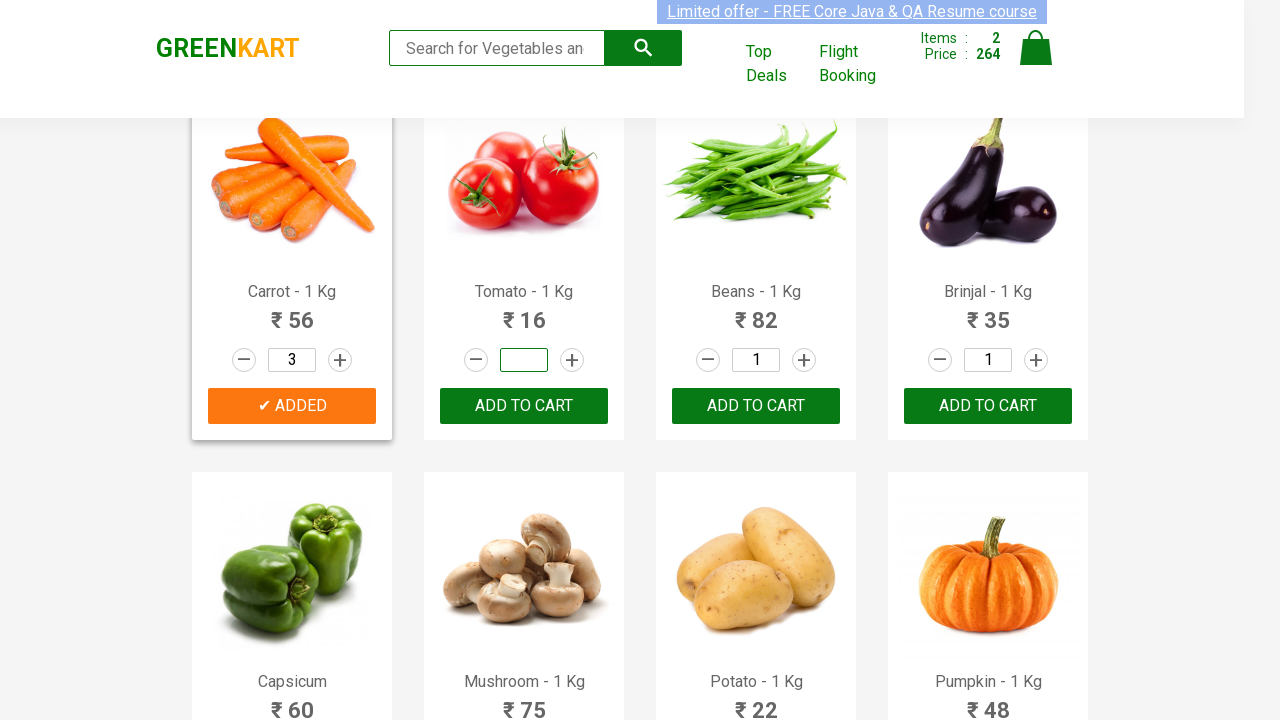

Set quantity to 2 for 'Tomato'
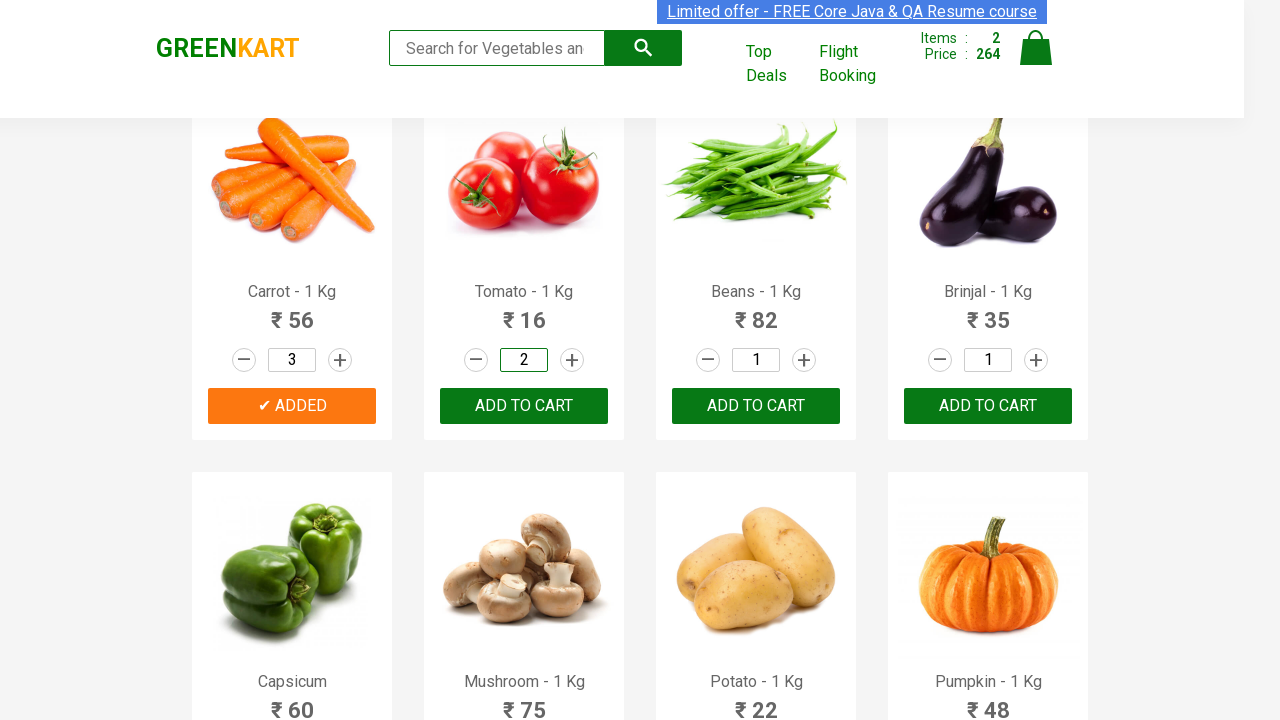

Clicked 'Add to Cart' button for 'Tomato' (quantity: 2)
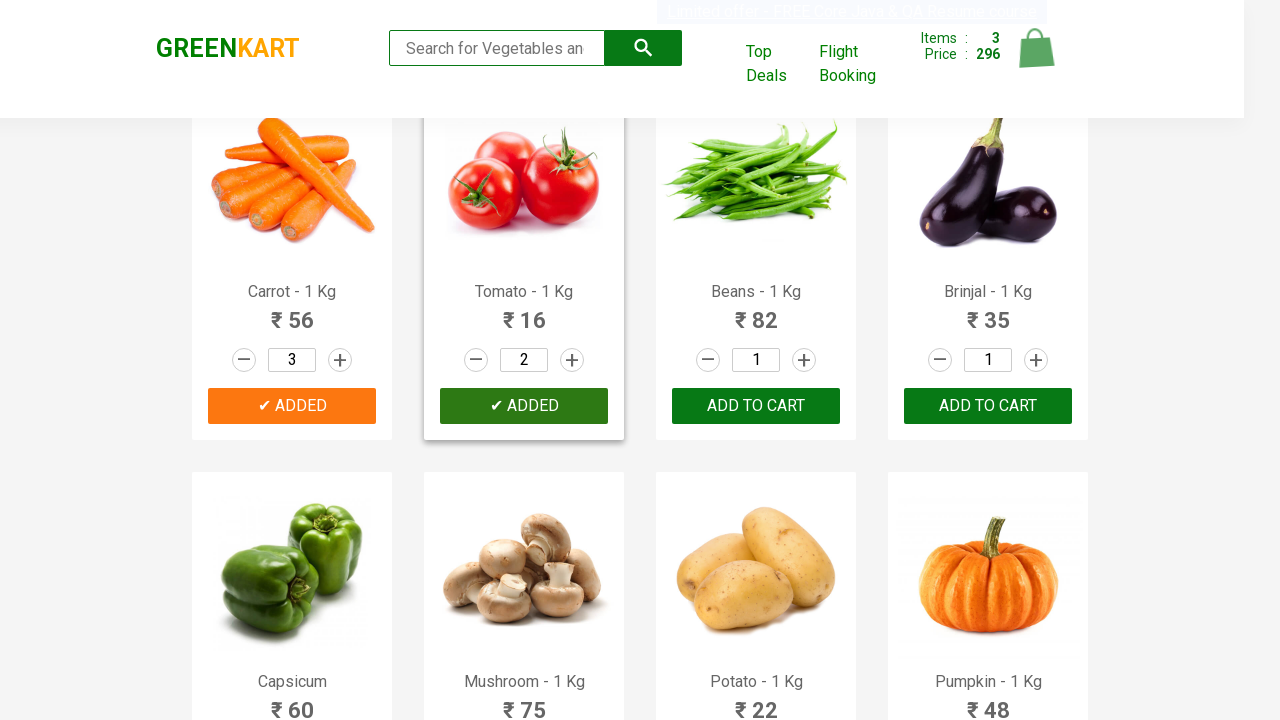

Found product 'Potato' in the list
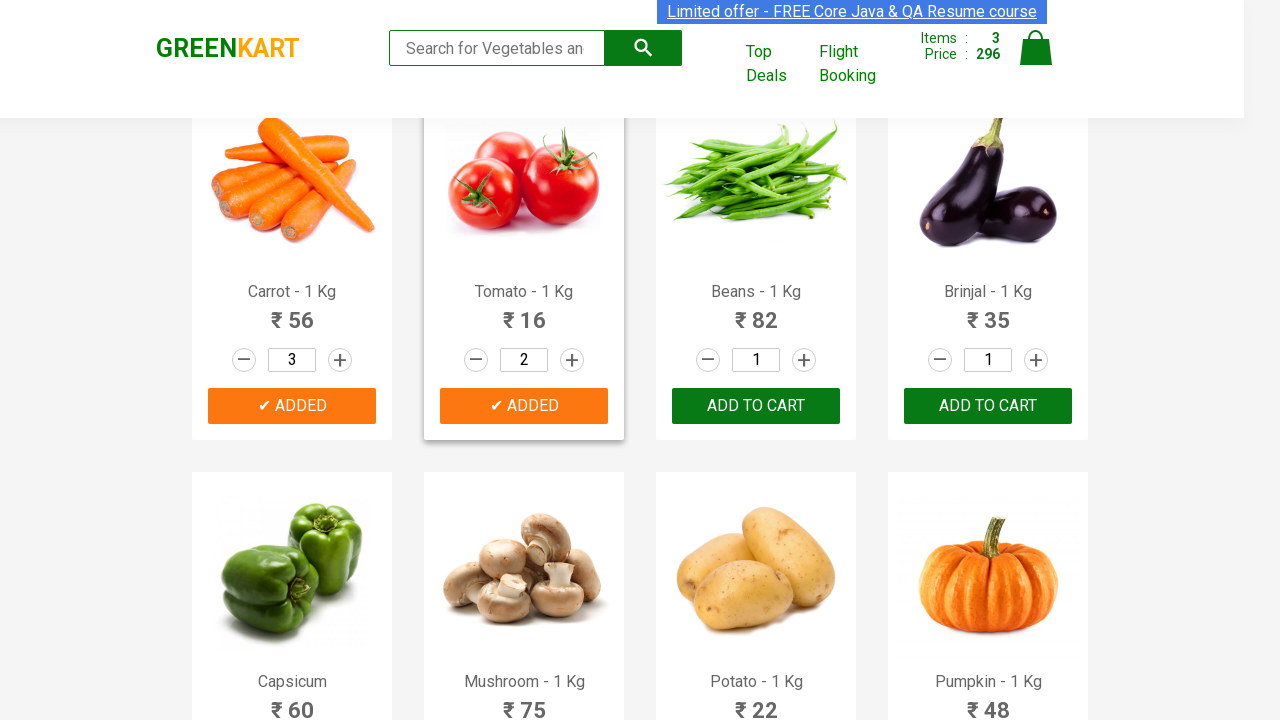

Clicked quantity input for 'Potato'
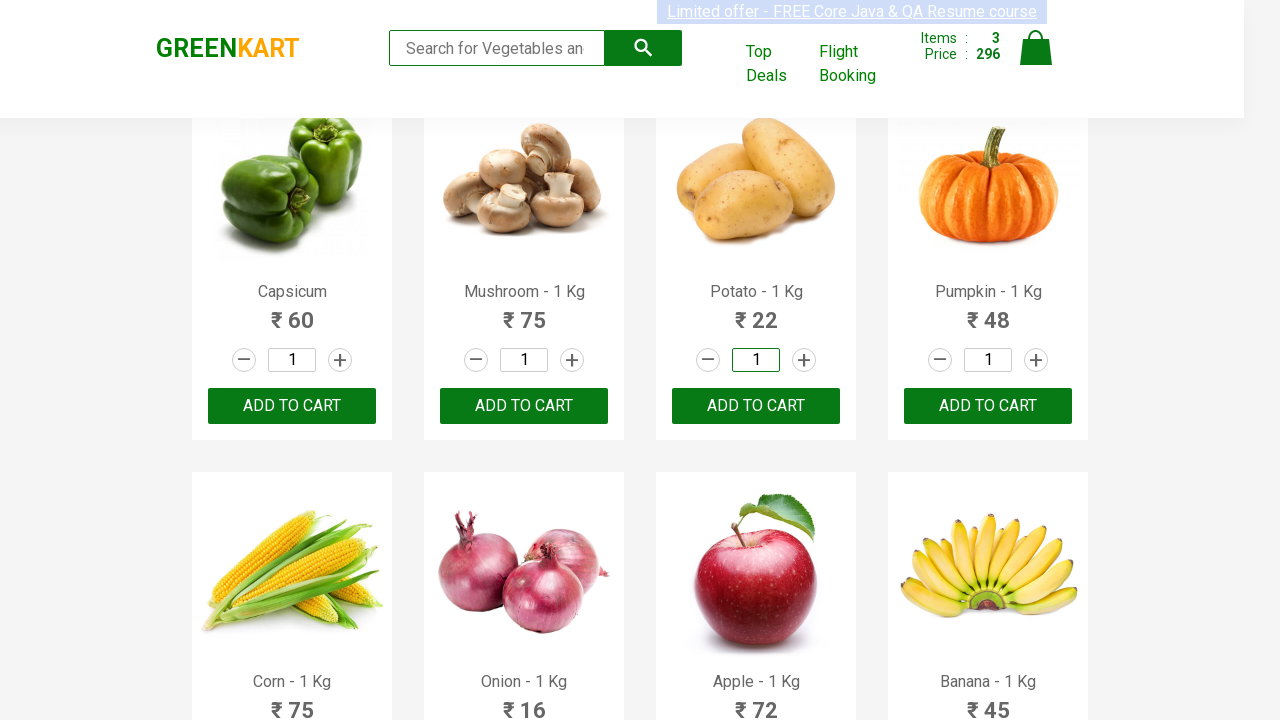

Pressed End key to go to end of quantity field
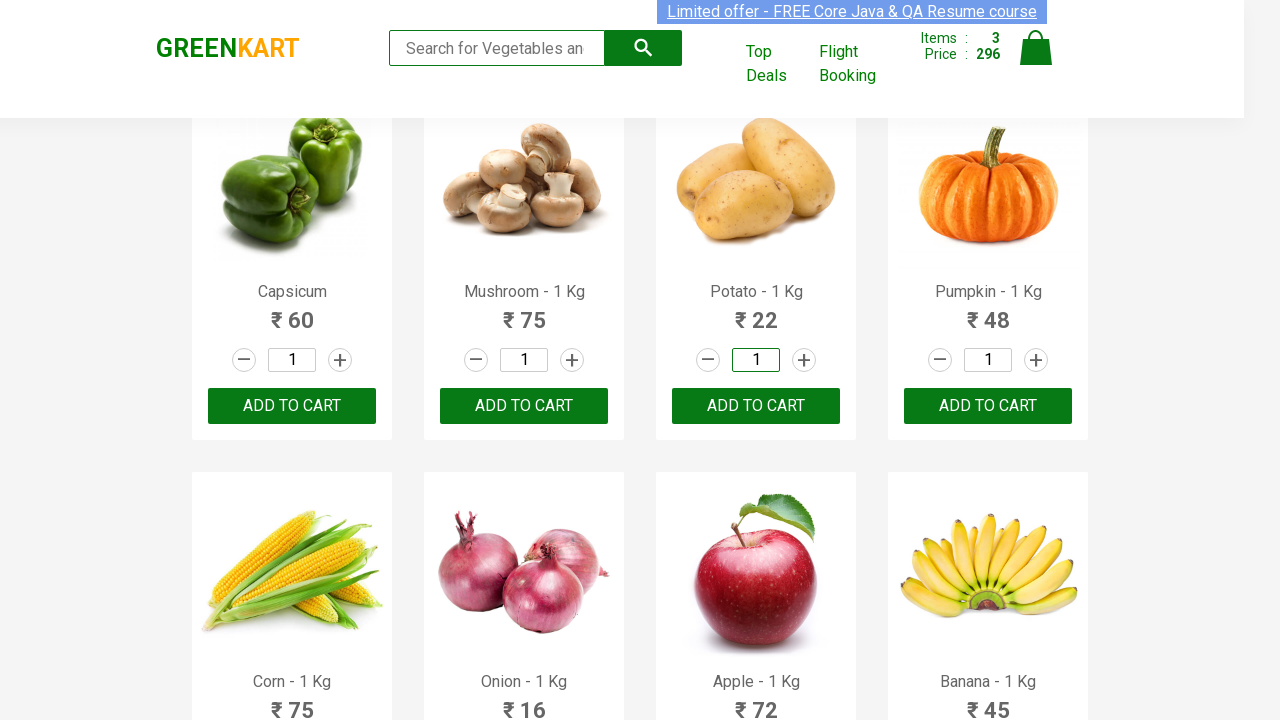

Pressed Backspace to clear quantity field
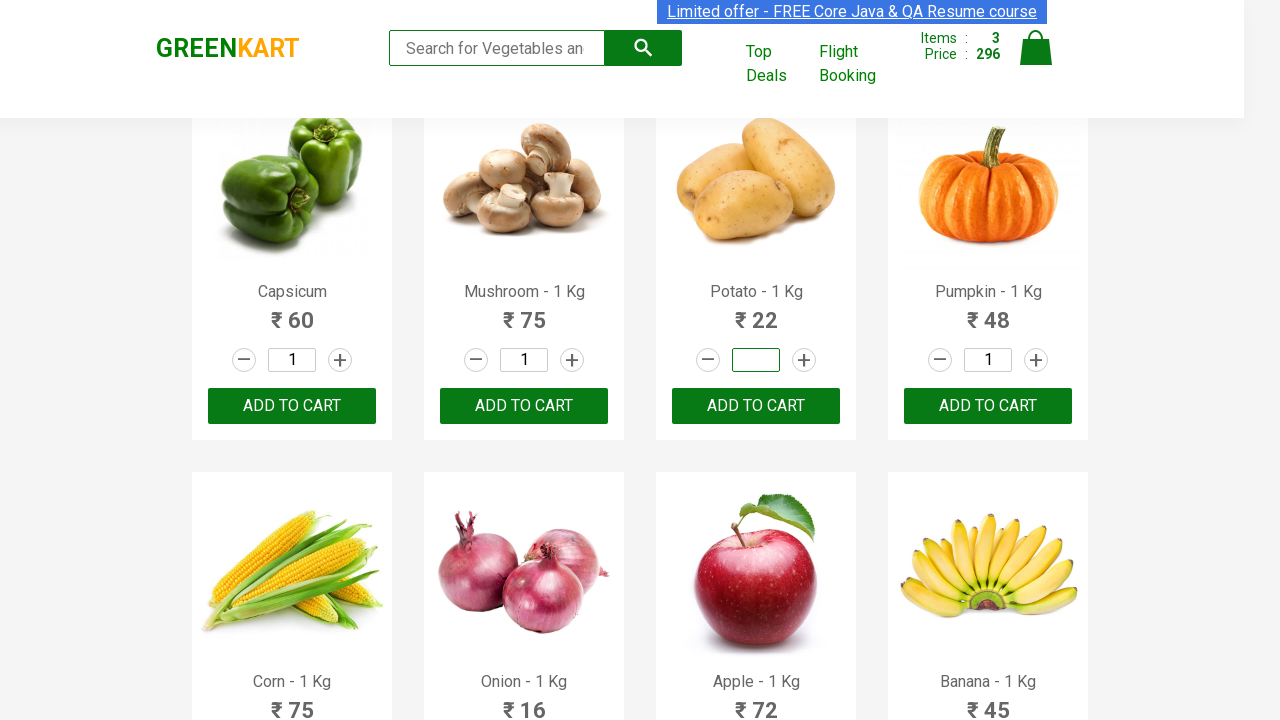

Set quantity to 4 for 'Potato'
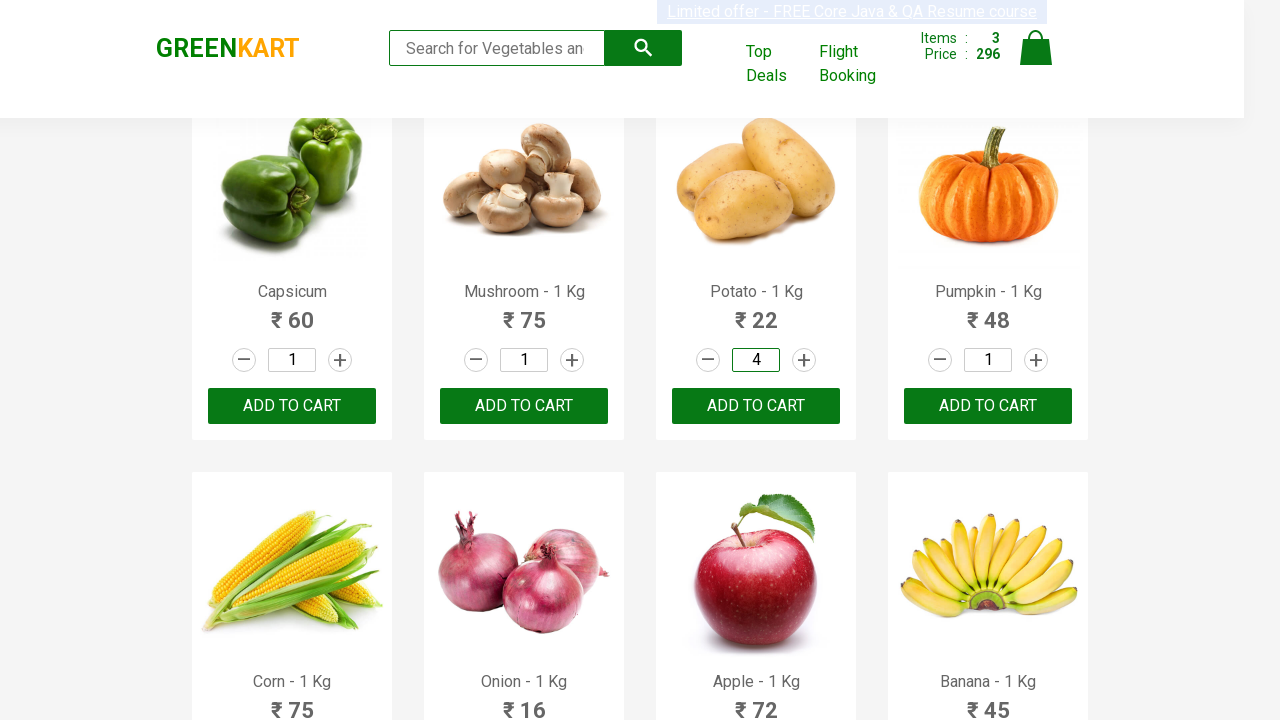

Clicked 'Add to Cart' button for 'Potato' (quantity: 4)
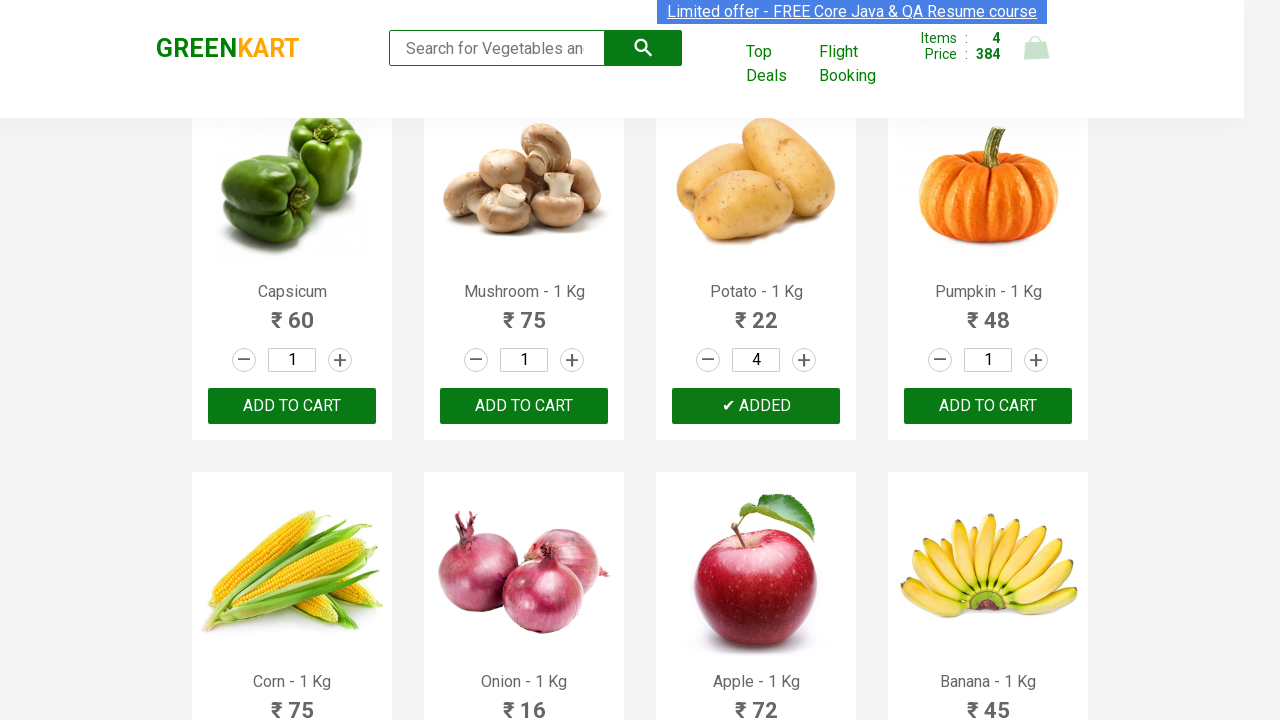

Found product 'mushroom' in the list
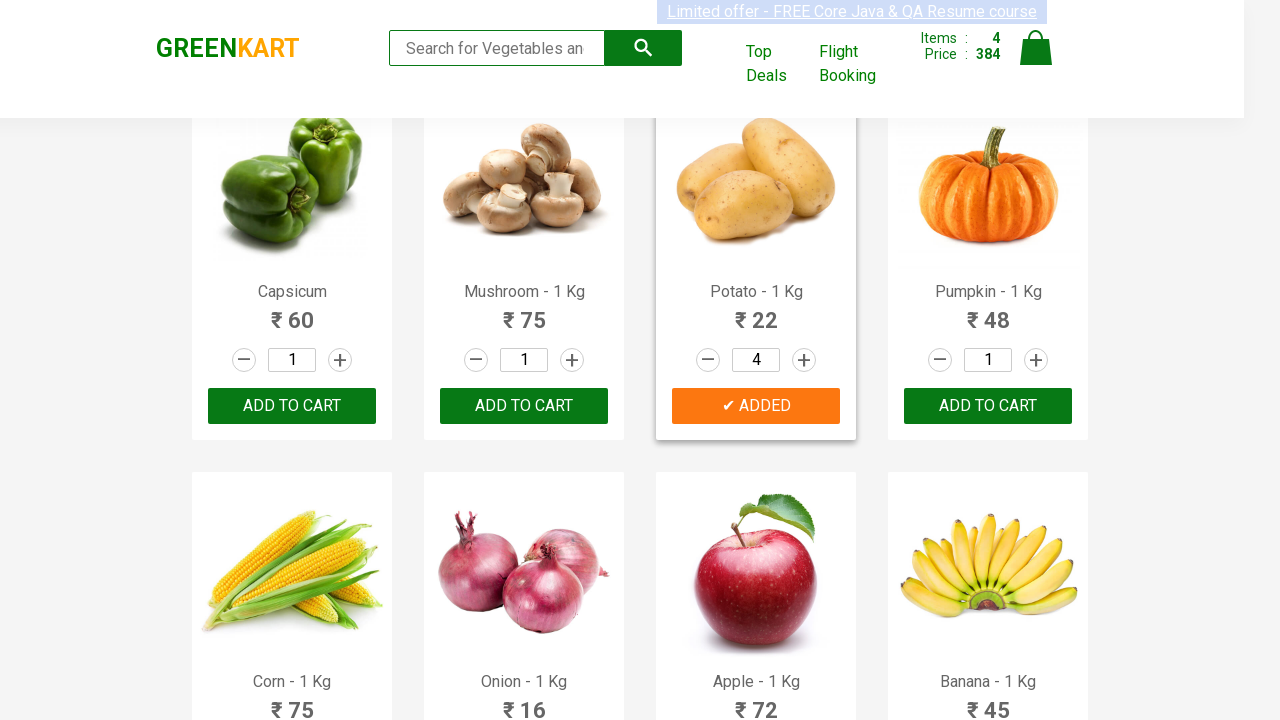

Clicked quantity input for 'mushroom'
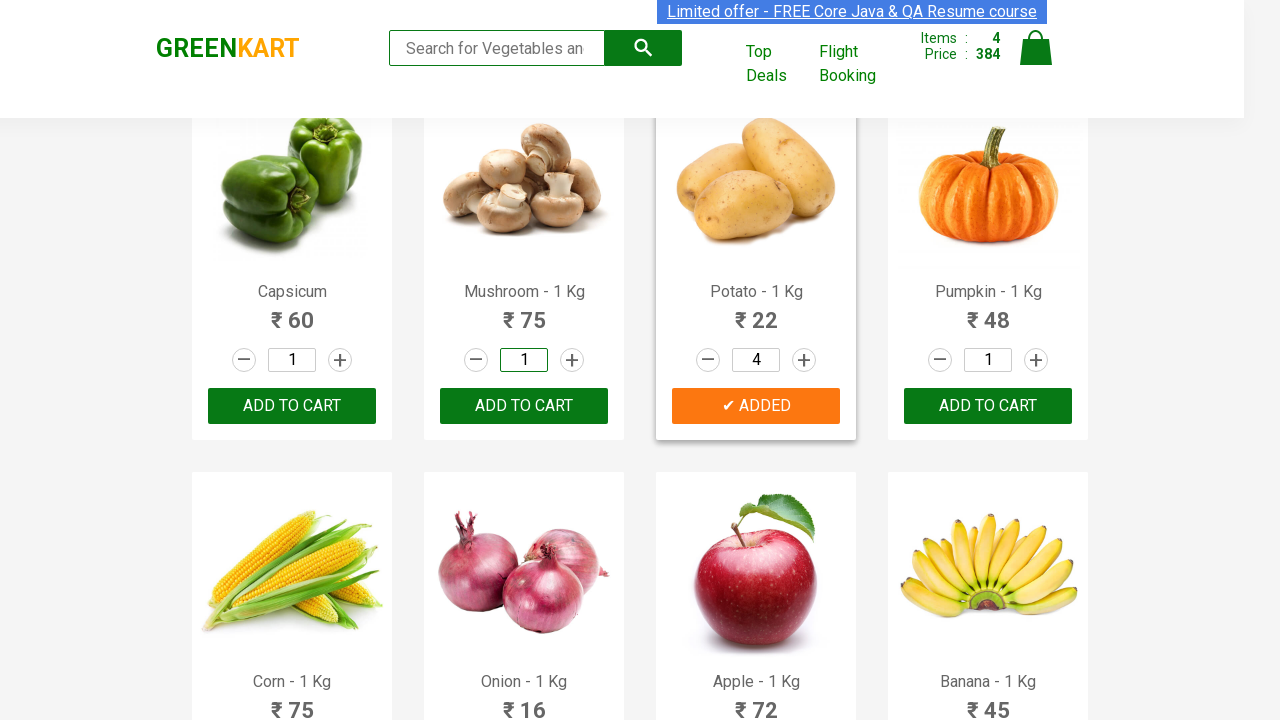

Pressed End key to go to end of quantity field
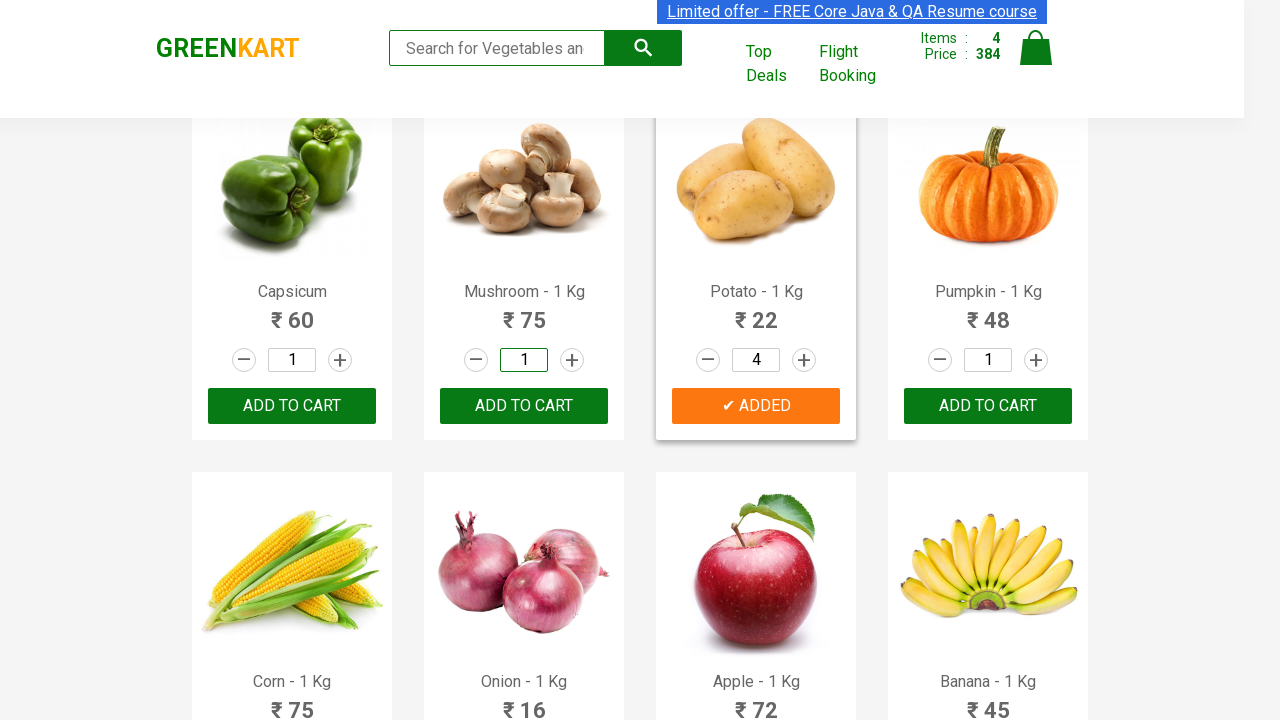

Pressed Backspace to clear quantity field
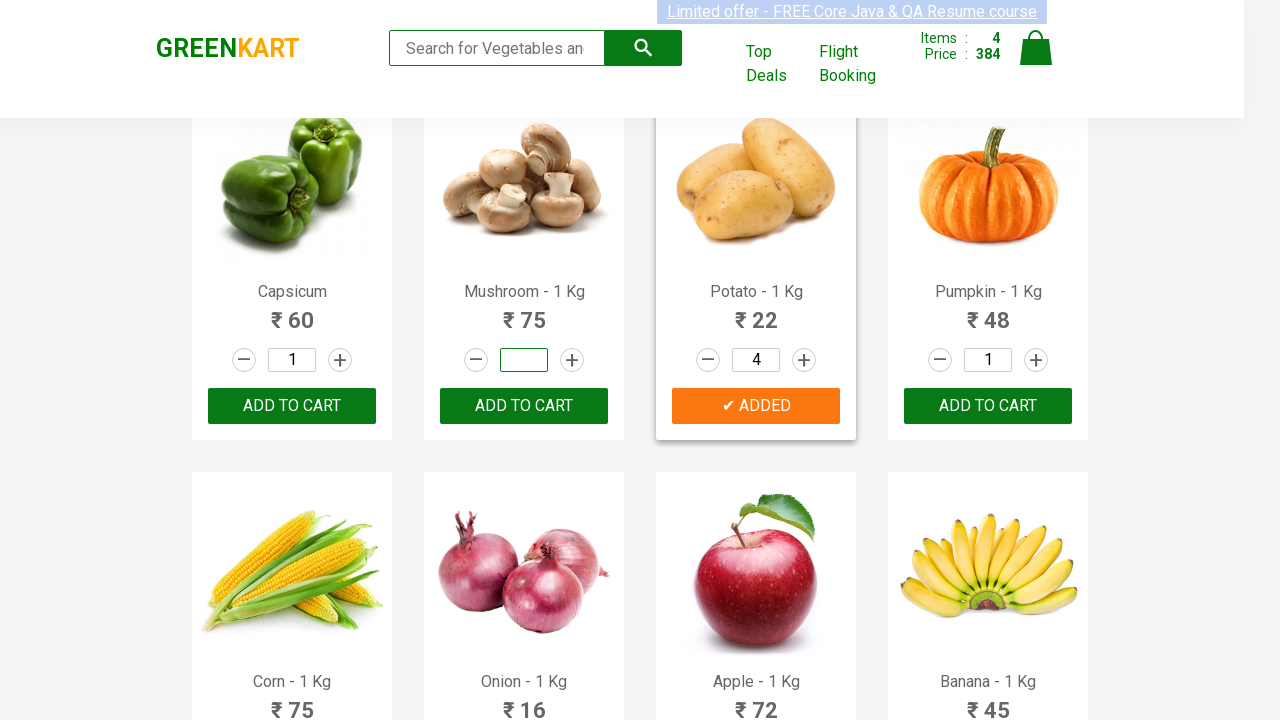

Set quantity to 4 for 'mushroom'
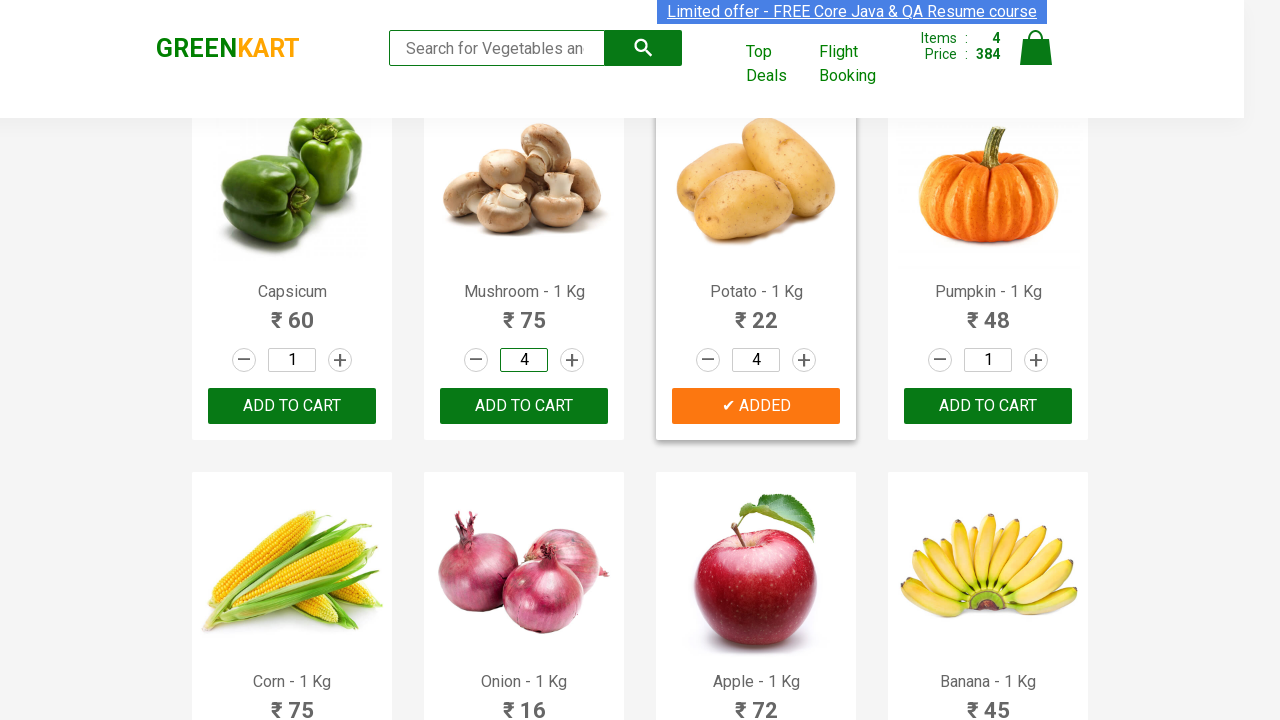

Clicked 'Add to Cart' button for 'mushroom' (quantity: 4)
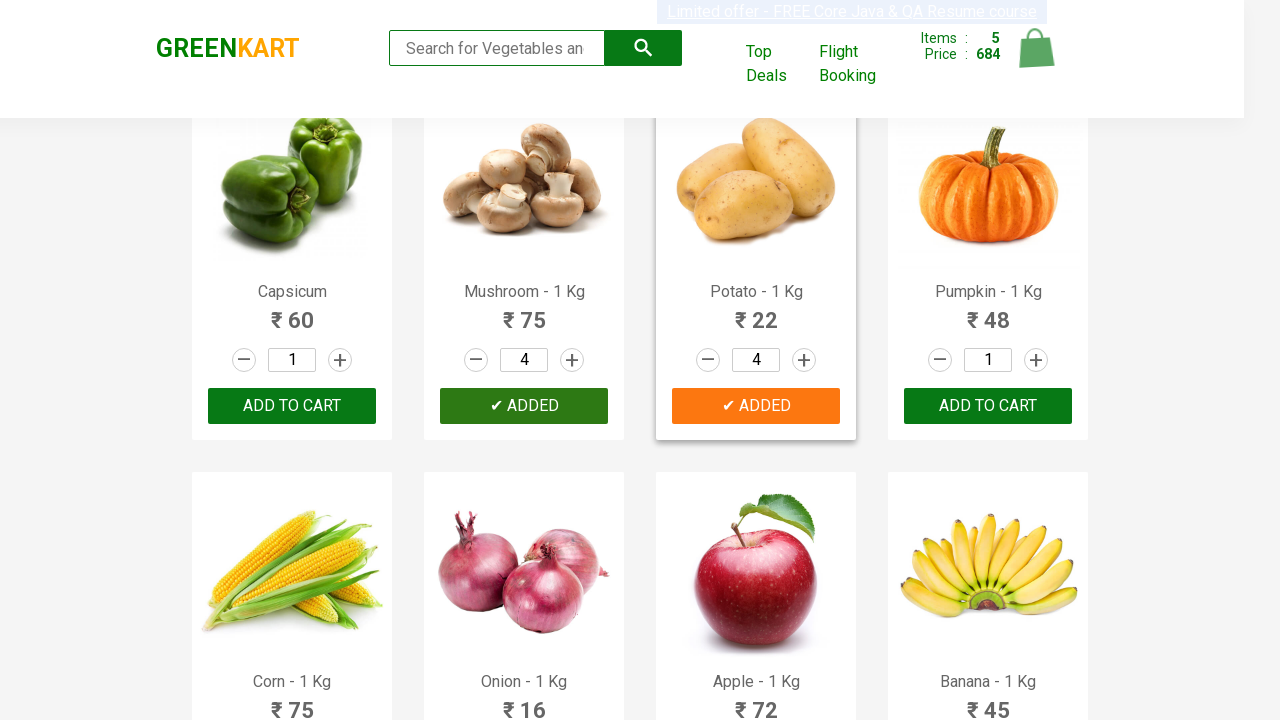

Found product 'Pears' in the list
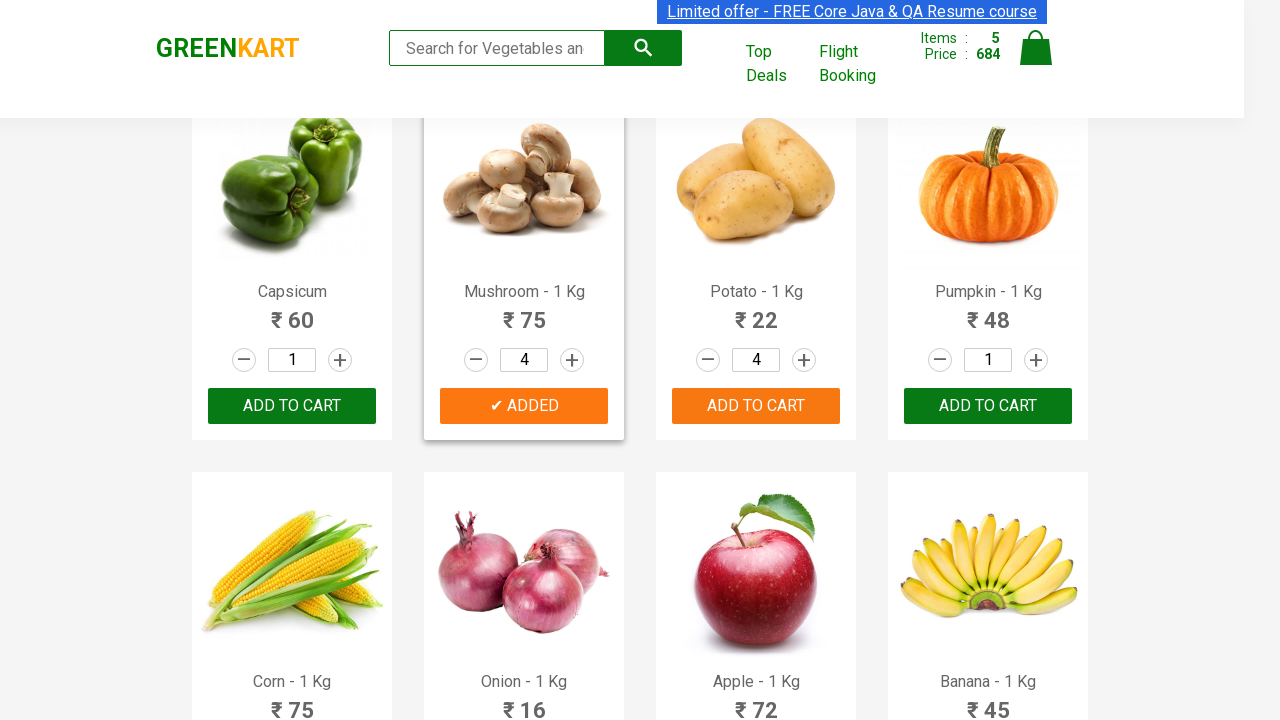

Clicked quantity input for 'Pears'
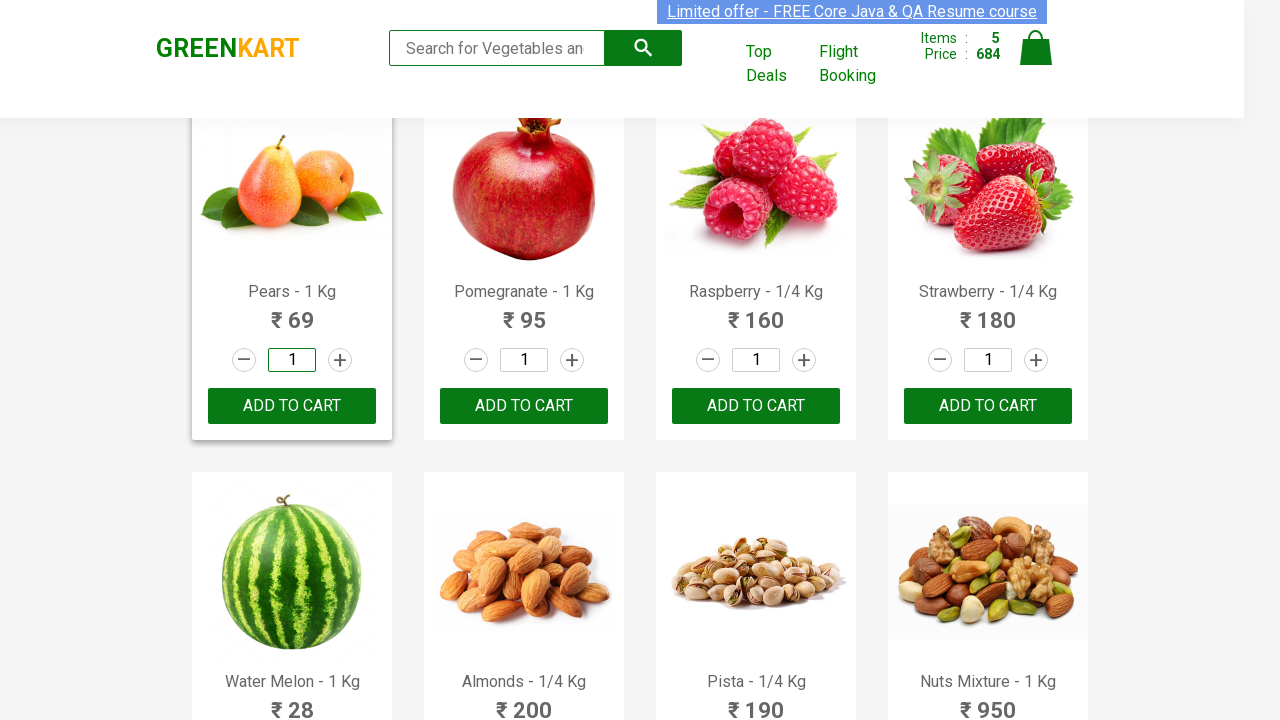

Pressed End key to go to end of quantity field
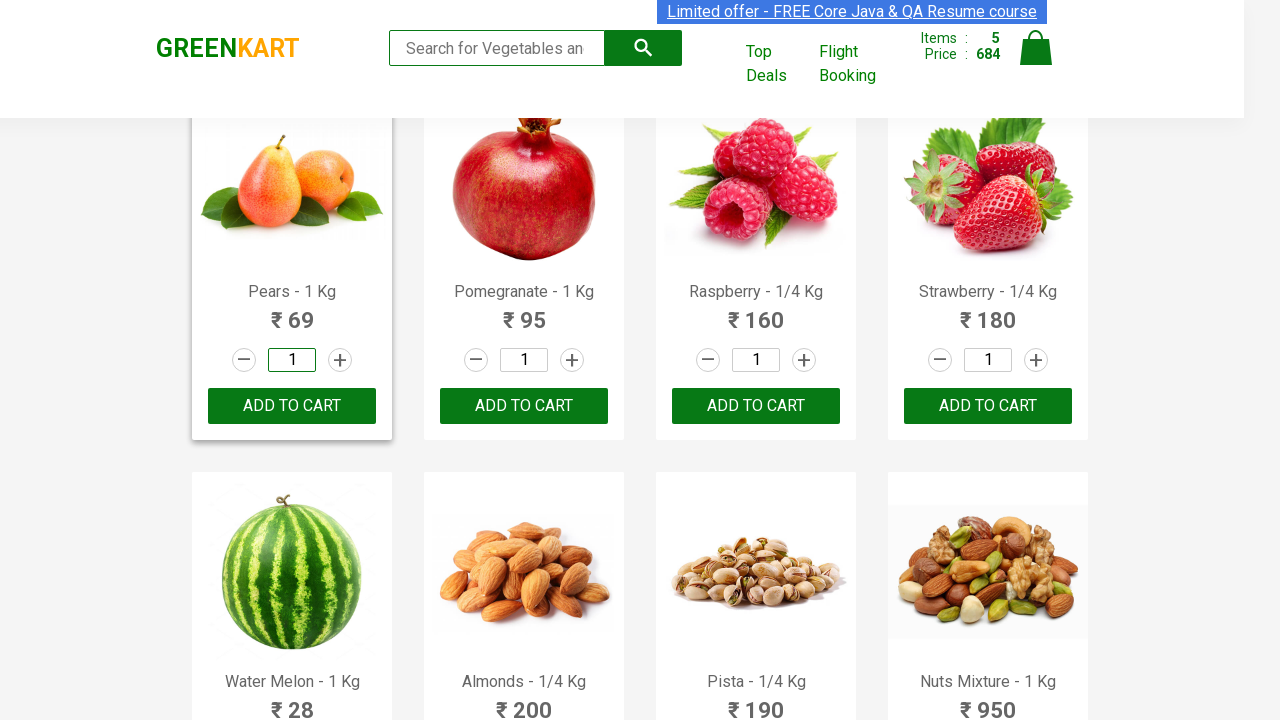

Pressed Backspace to clear quantity field
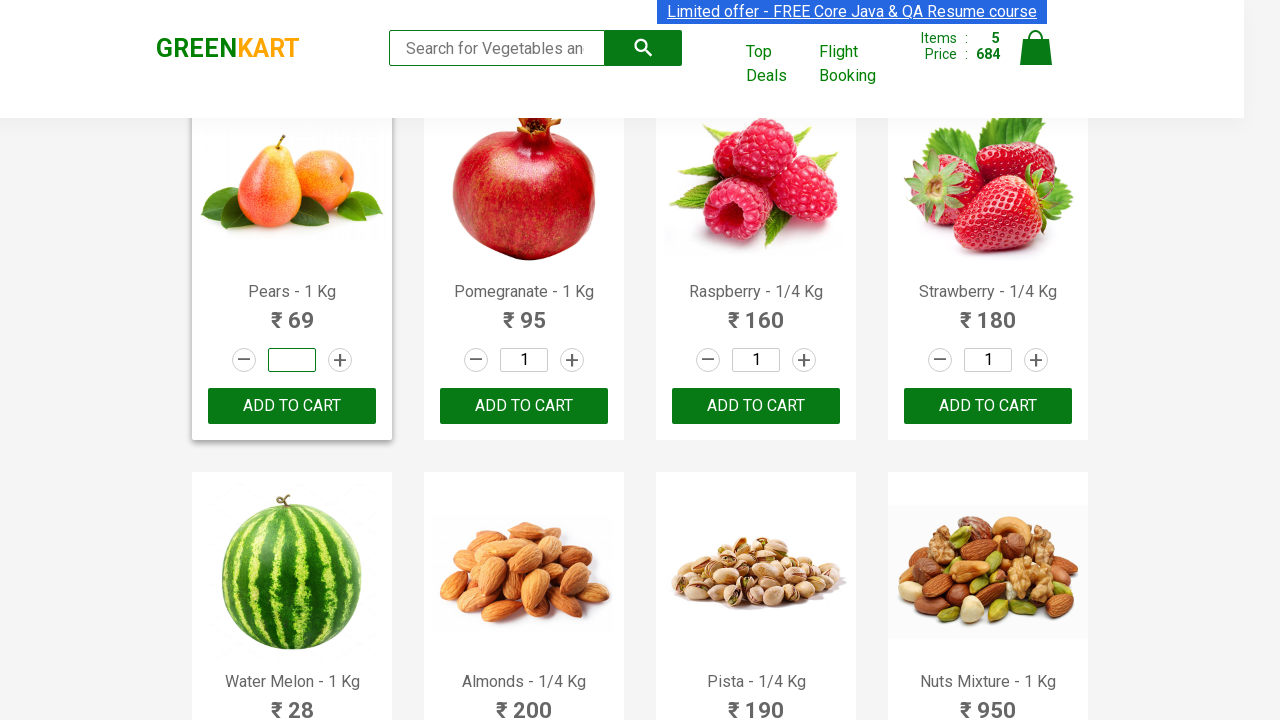

Set quantity to 1 for 'Pears'
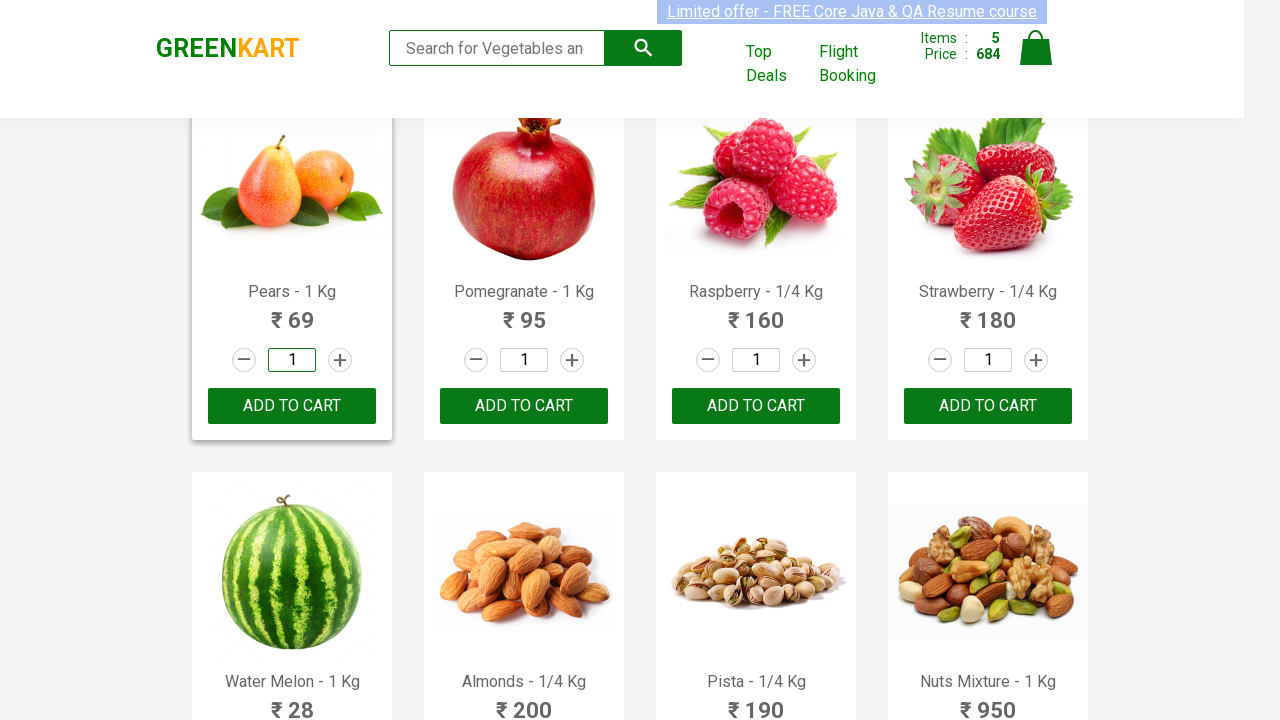

Clicked 'Add to Cart' button for 'Pears' (quantity: 1)
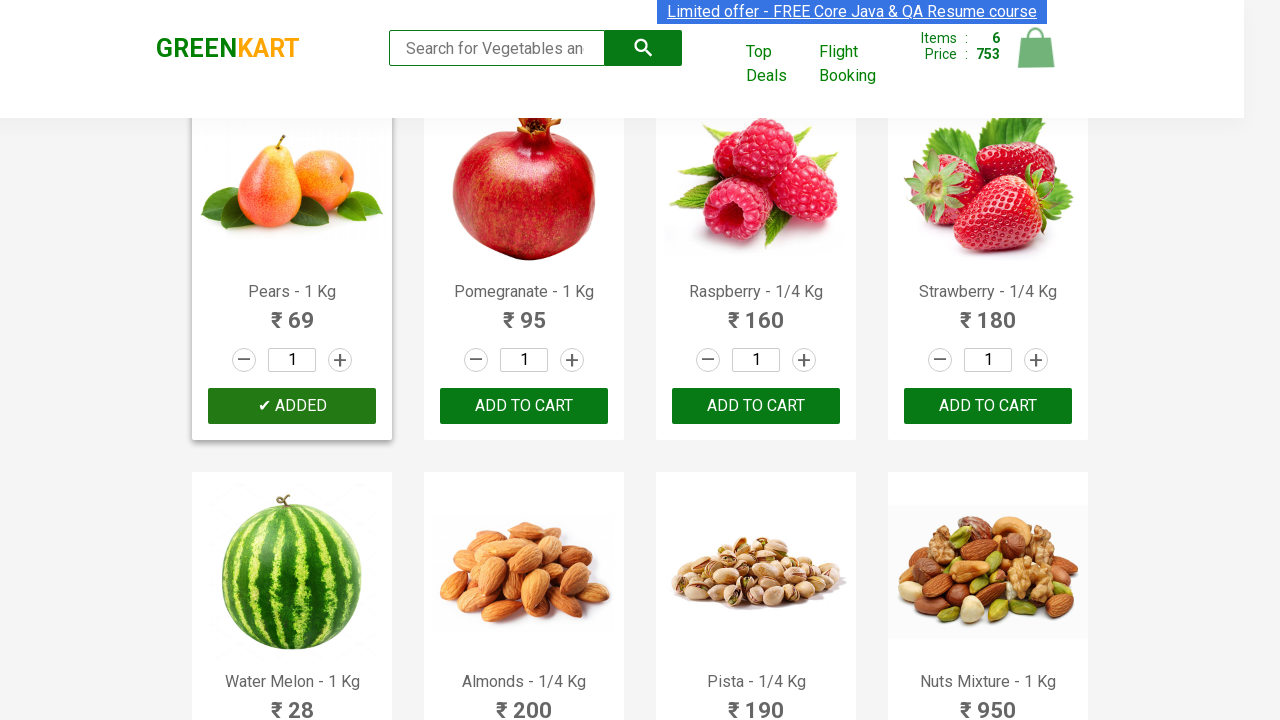

Found product 'strawberry' in the list
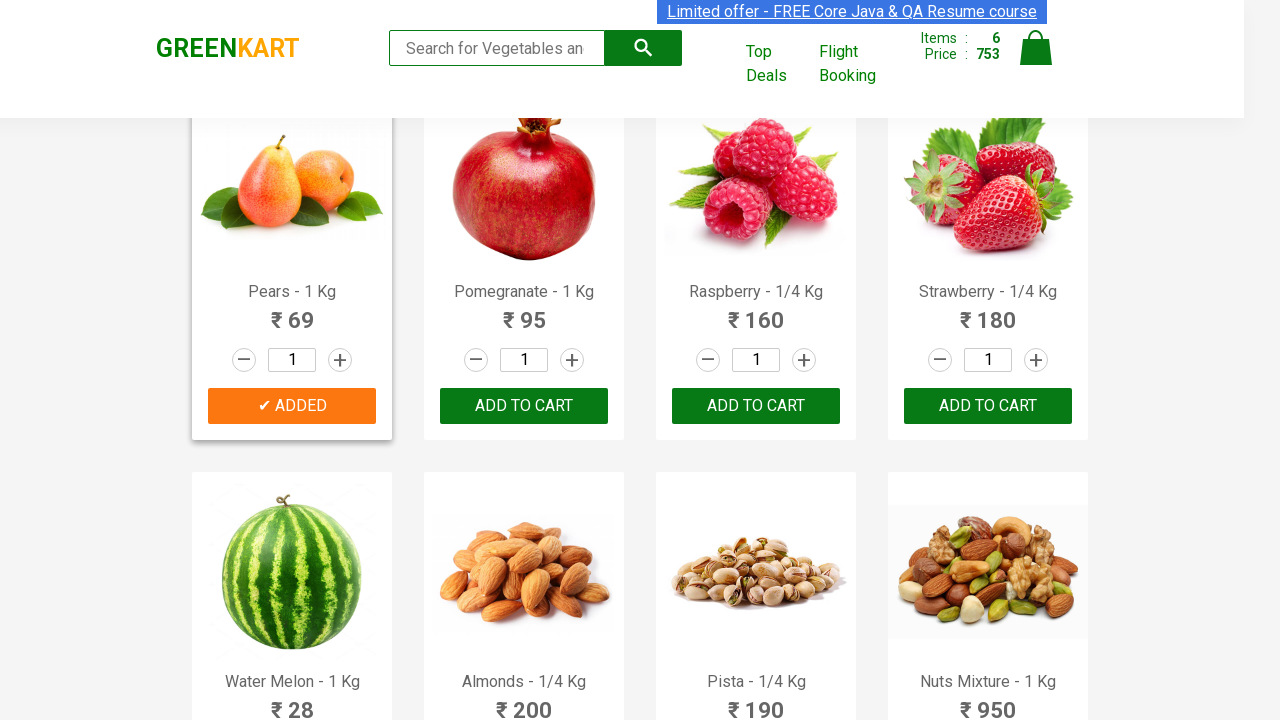

Clicked quantity input for 'strawberry'
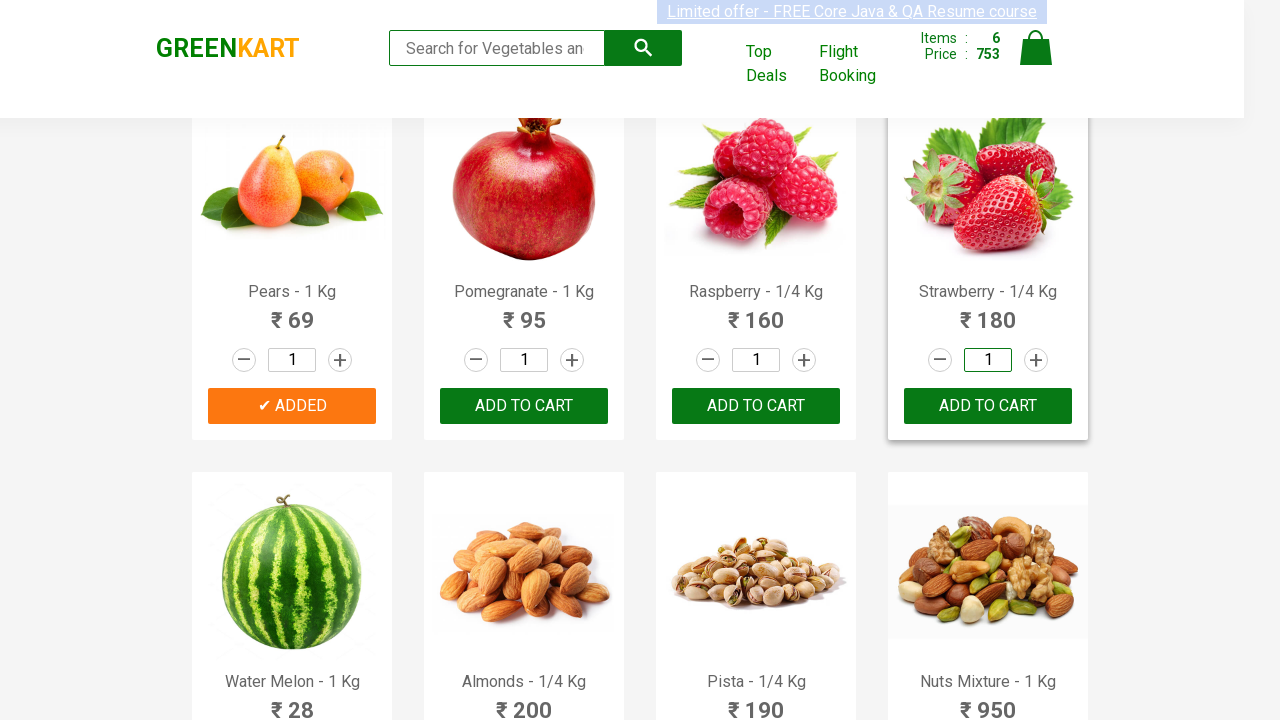

Pressed End key to go to end of quantity field
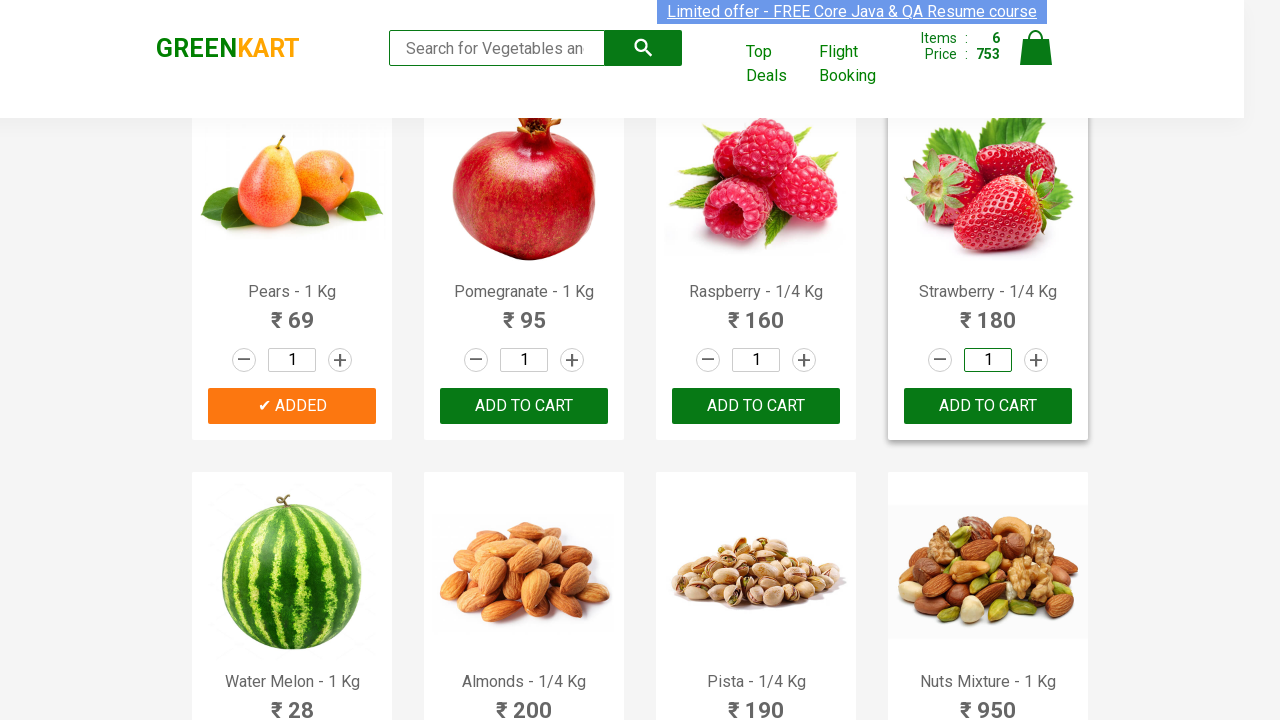

Pressed Backspace to clear quantity field
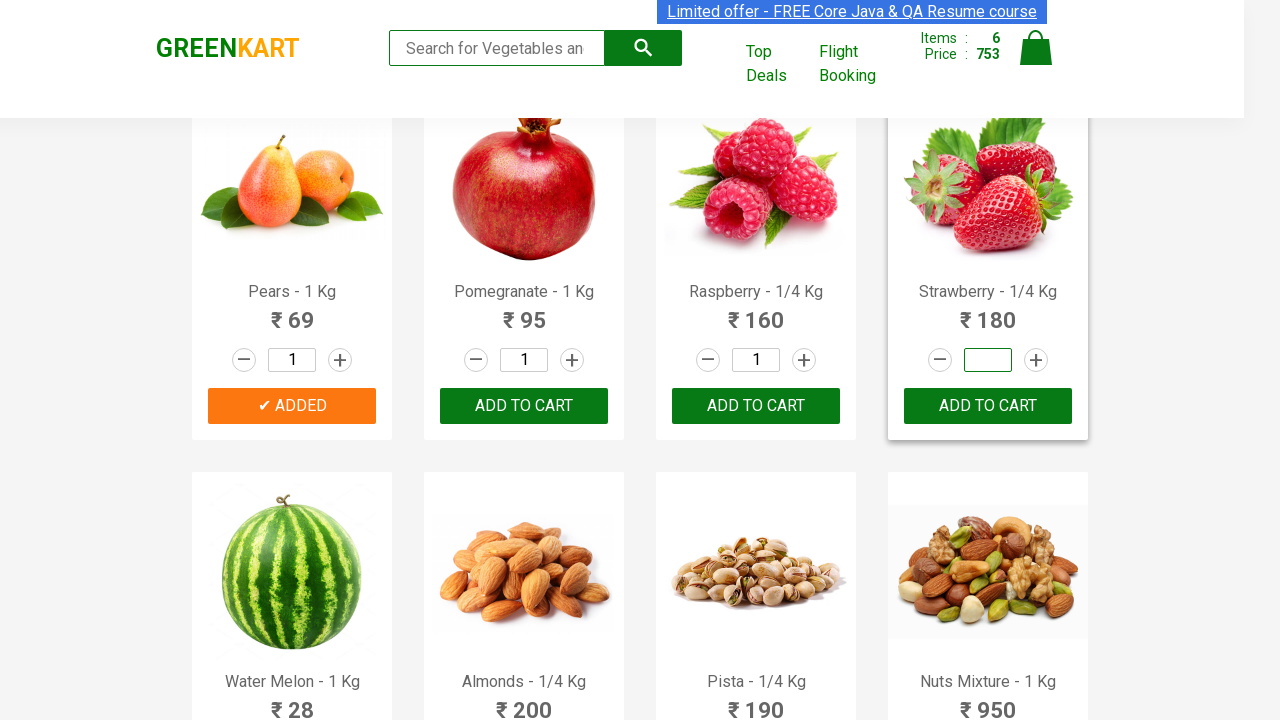

Set quantity to 3 for 'strawberry'
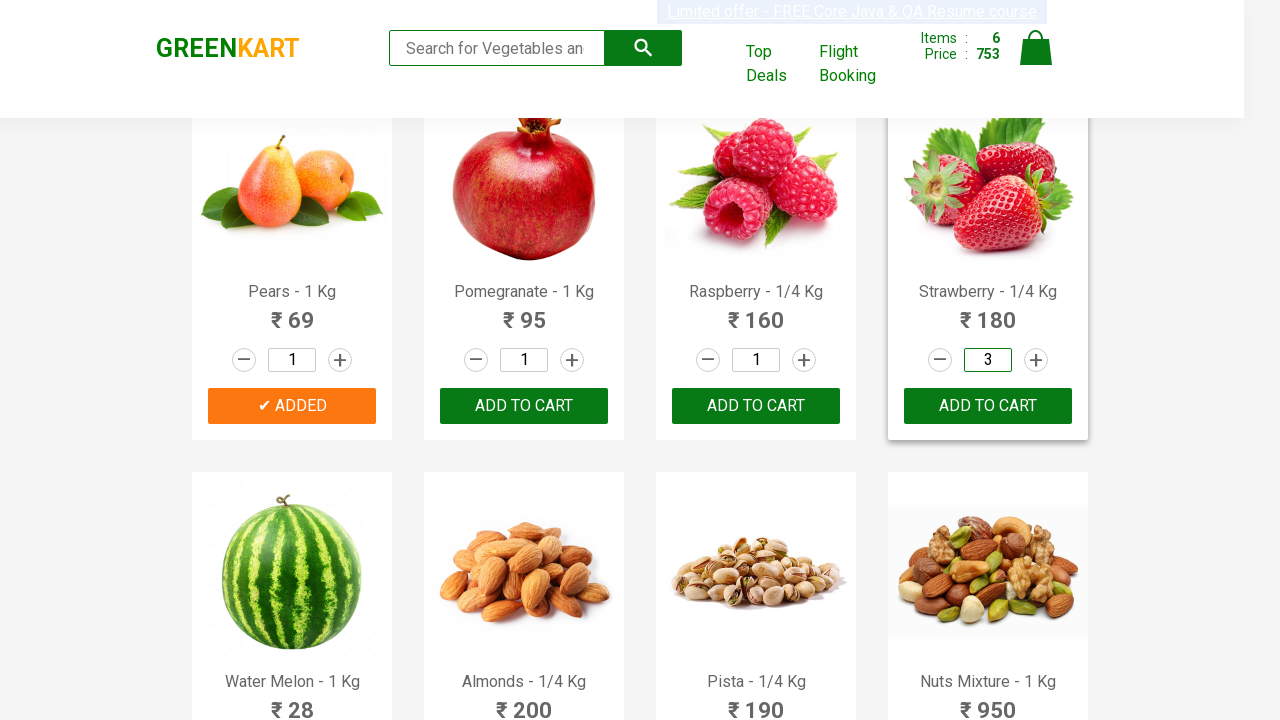

Clicked 'Add to Cart' button for 'strawberry' (quantity: 3)
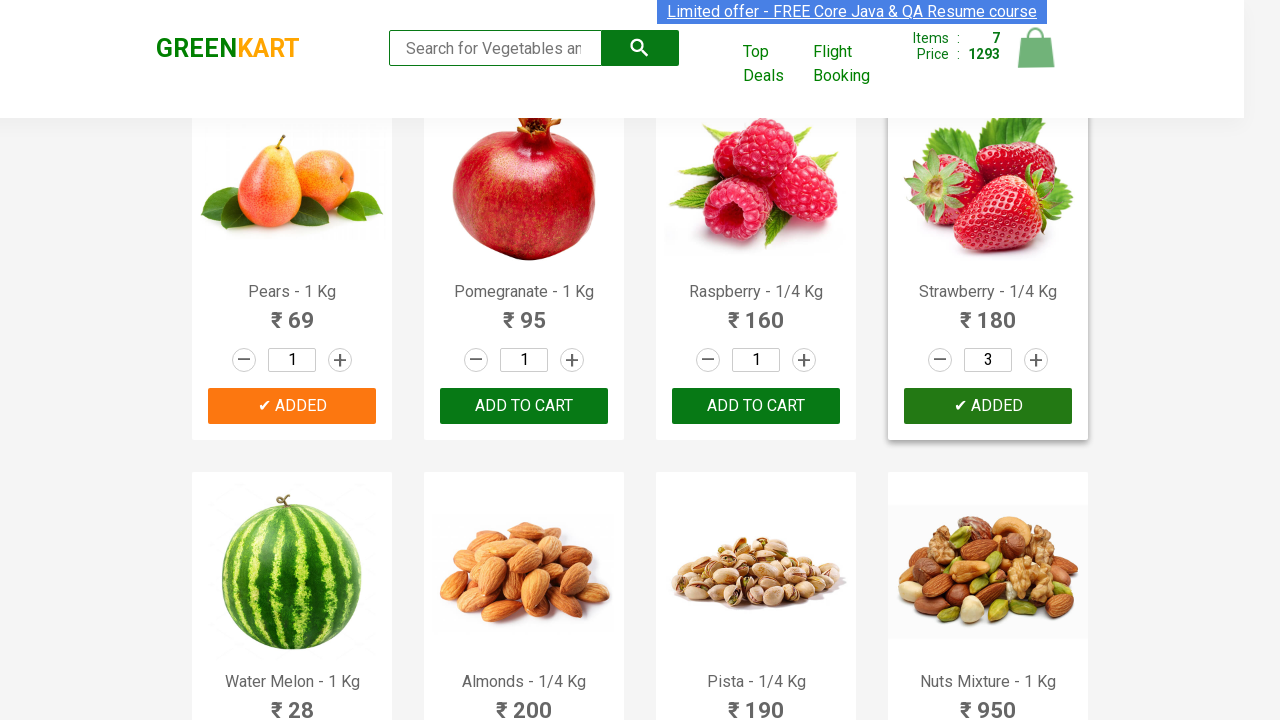

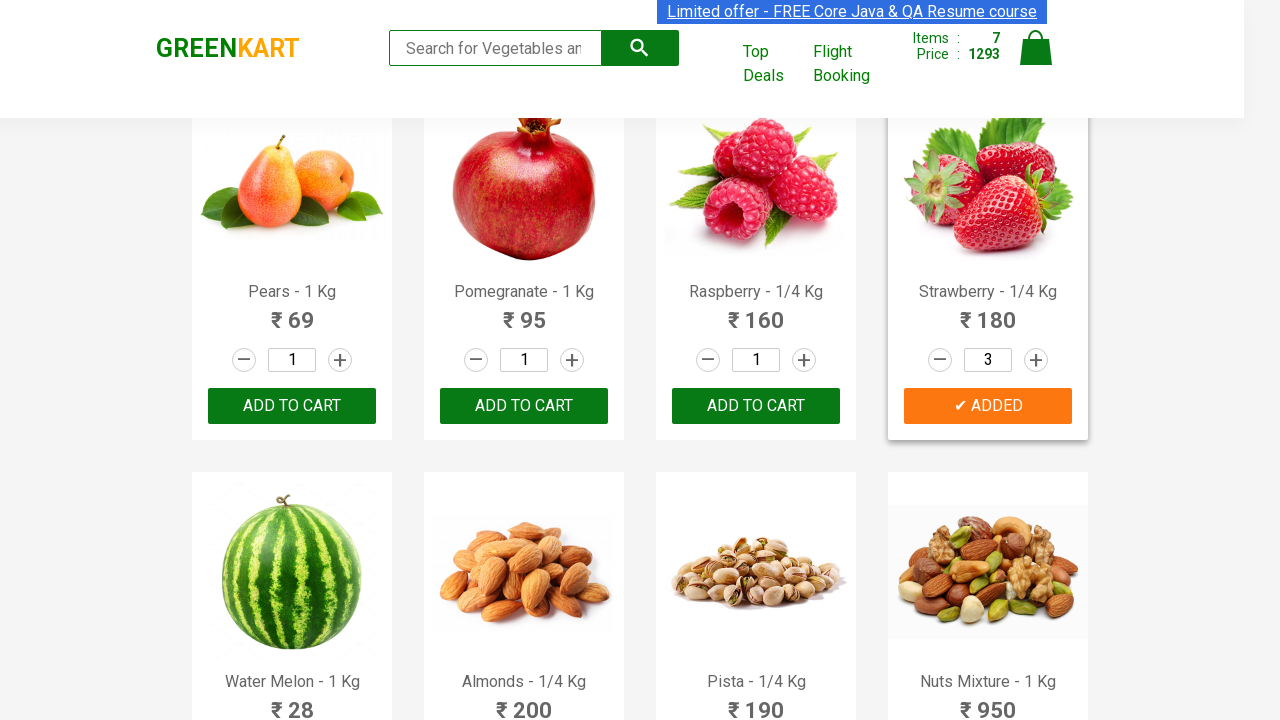